Navigates to Gmail homepage and counts all links, particularly visible links with text

Starting URL: http://gmail.com

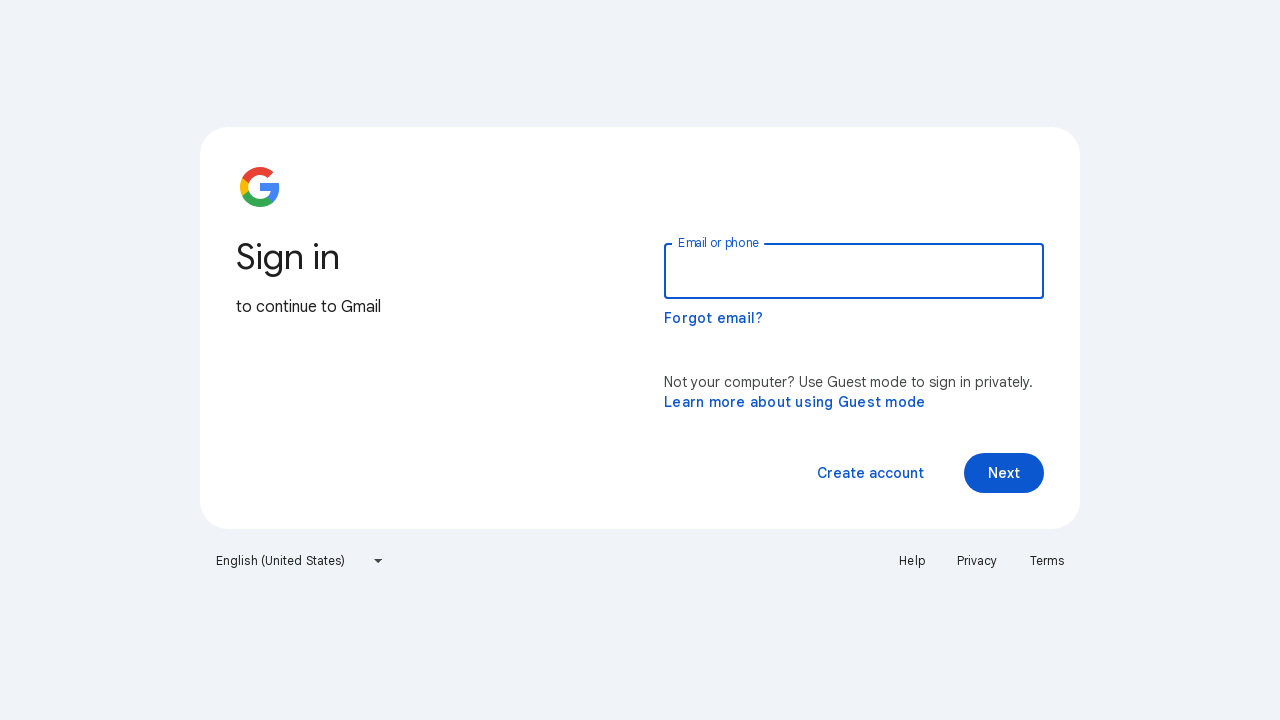

Navigated to Gmail homepage
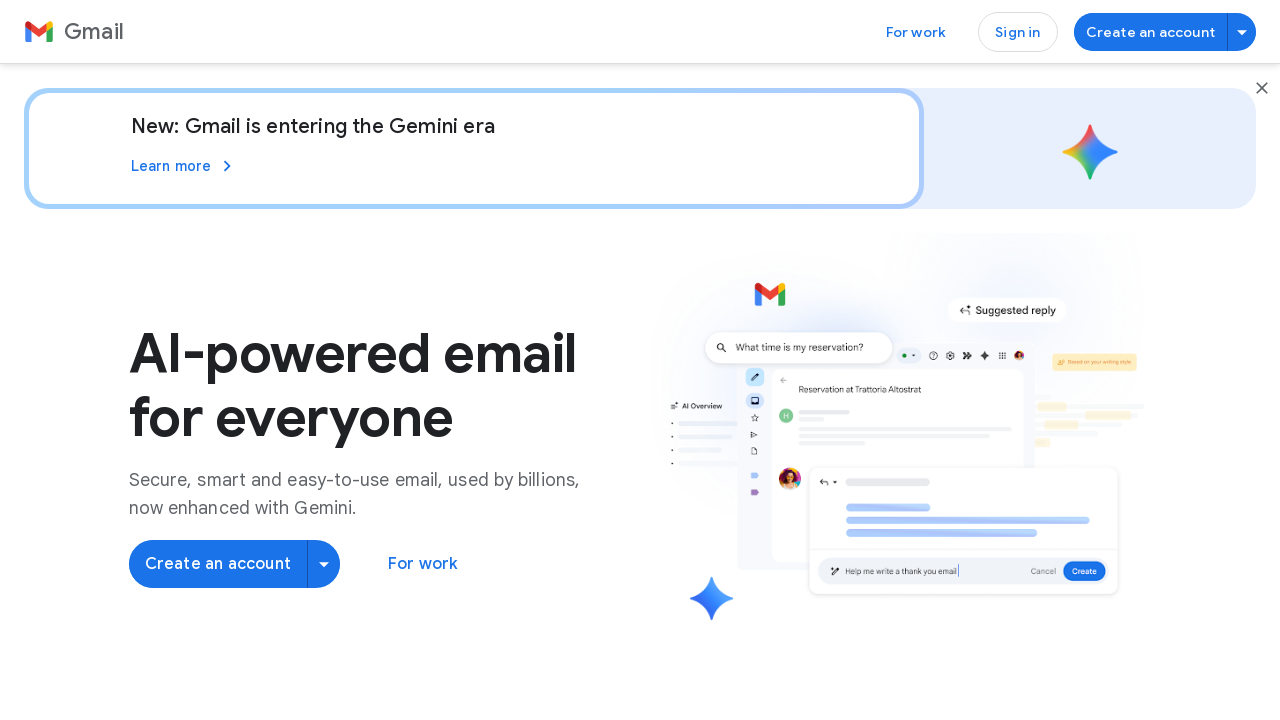

Located all links on the page
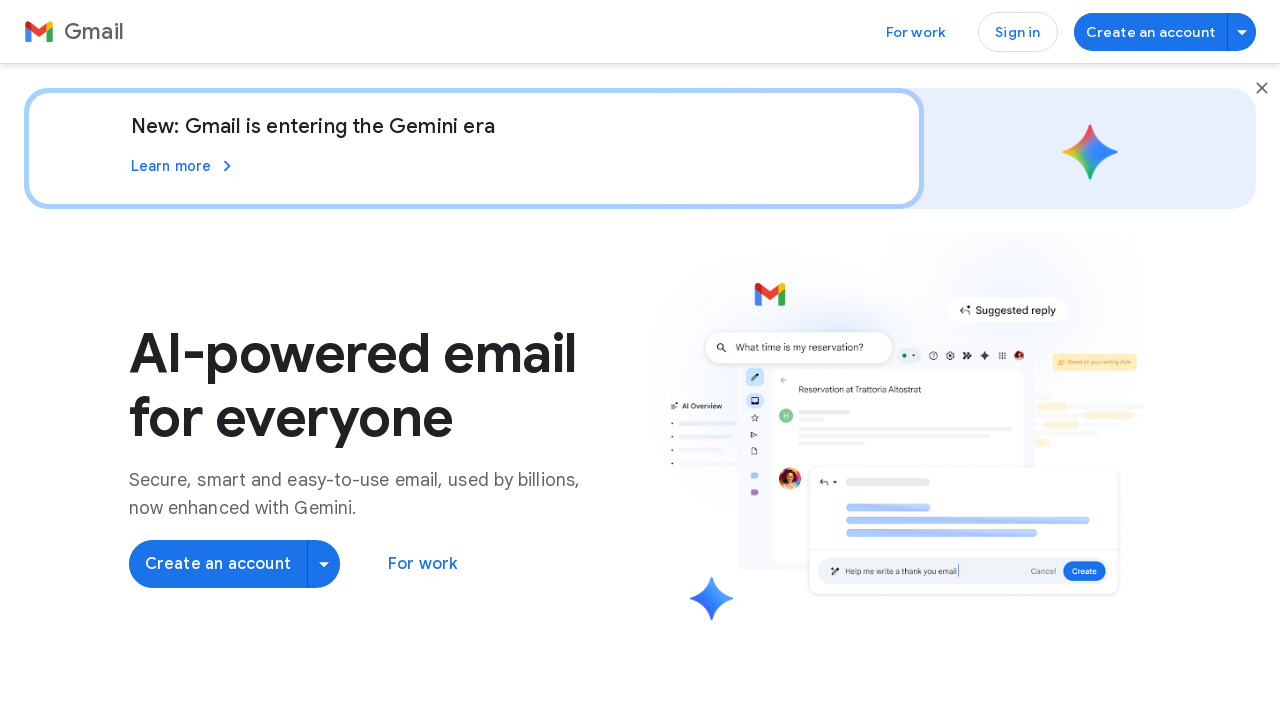

Counted 83 total links available
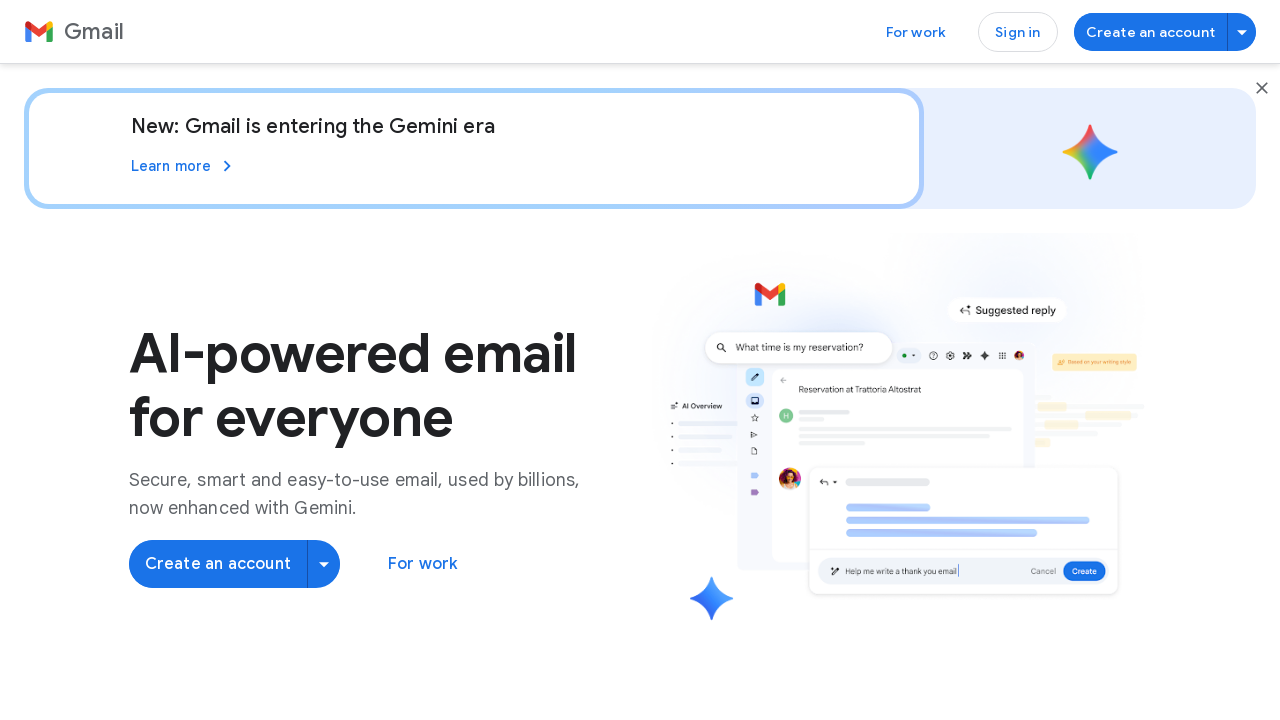

Found visible link with text: 'Gmail'
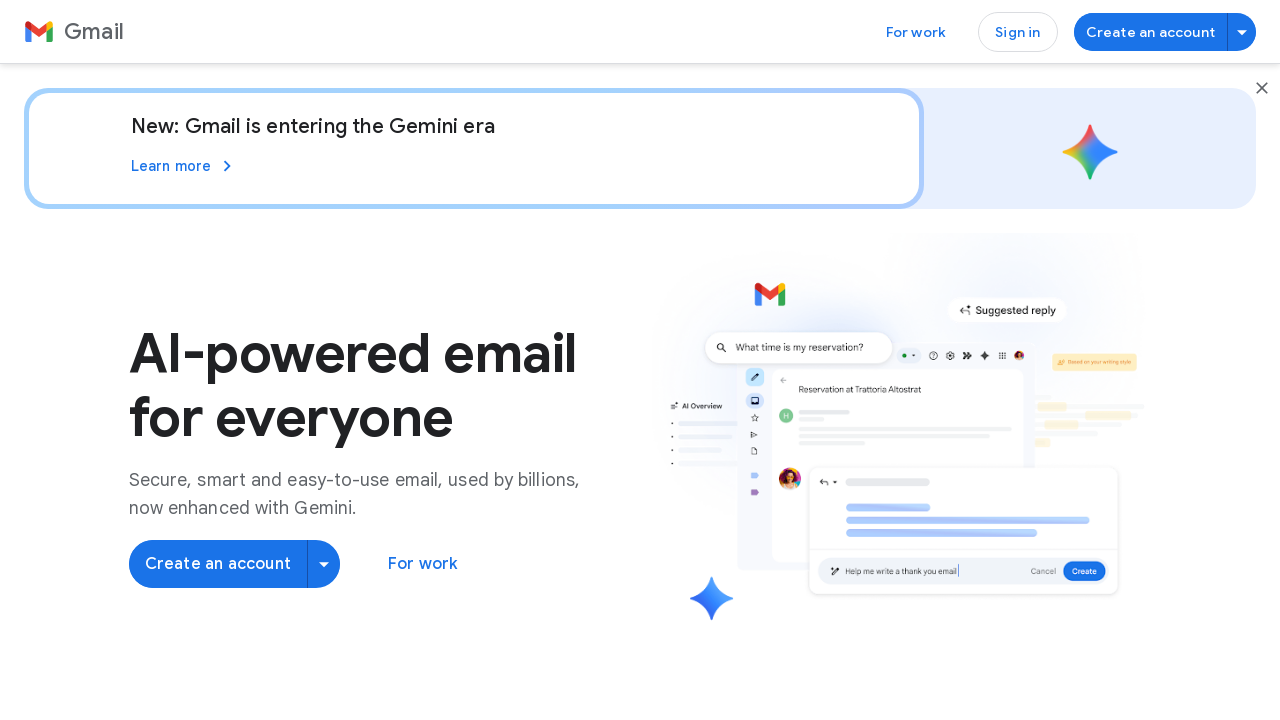

Found visible link with text: 'Skip to main content'
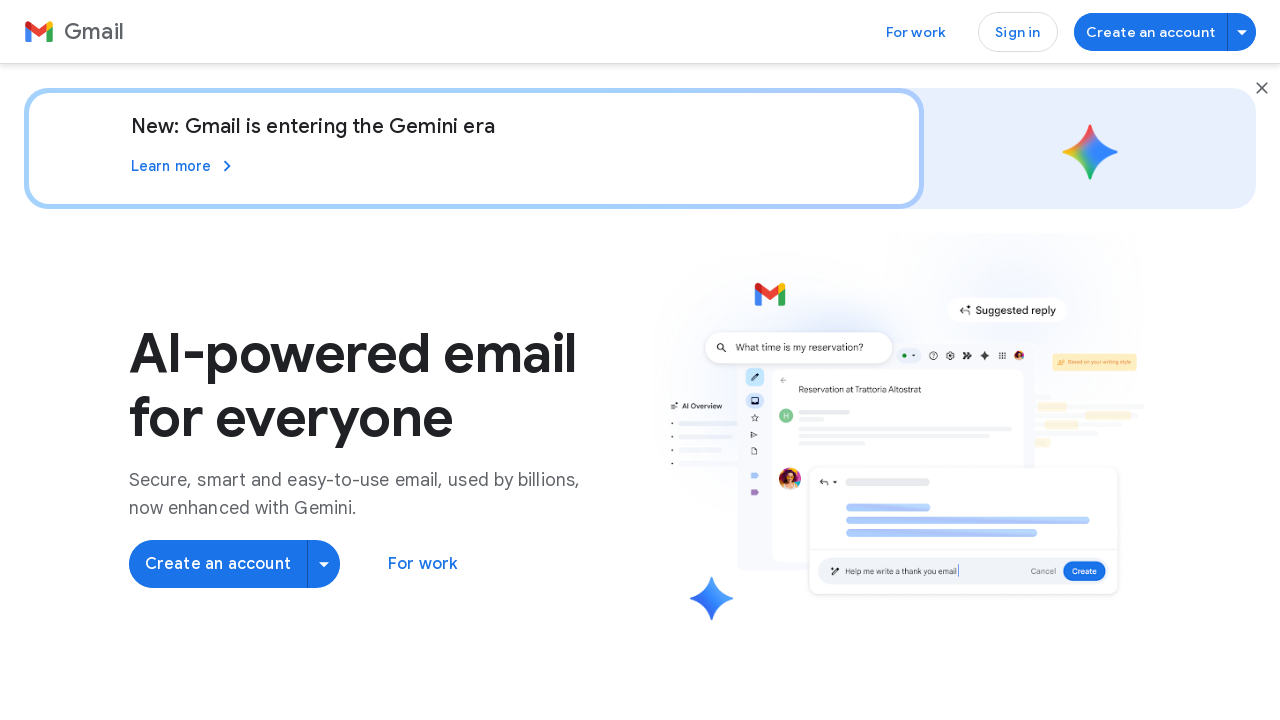

Found visible link with text: 'For work'
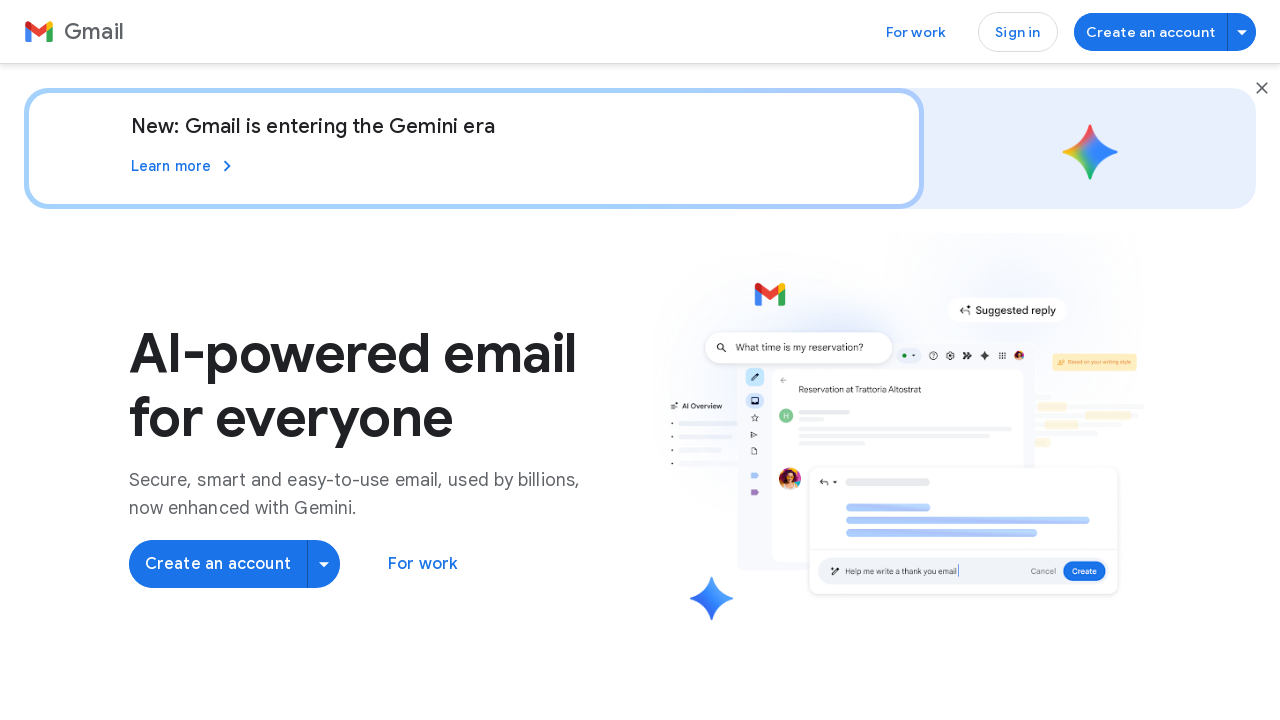

Found visible link with text: 'Get Gmail'
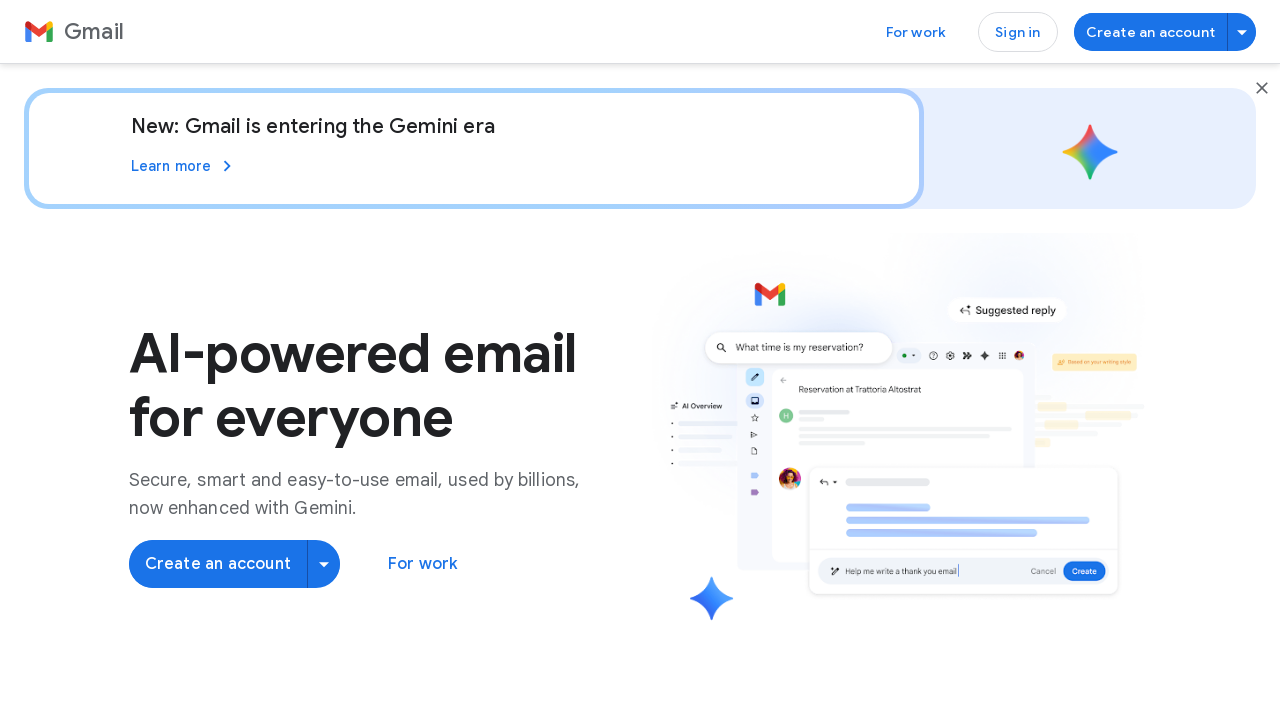

Found visible link with text: 'Sign in'
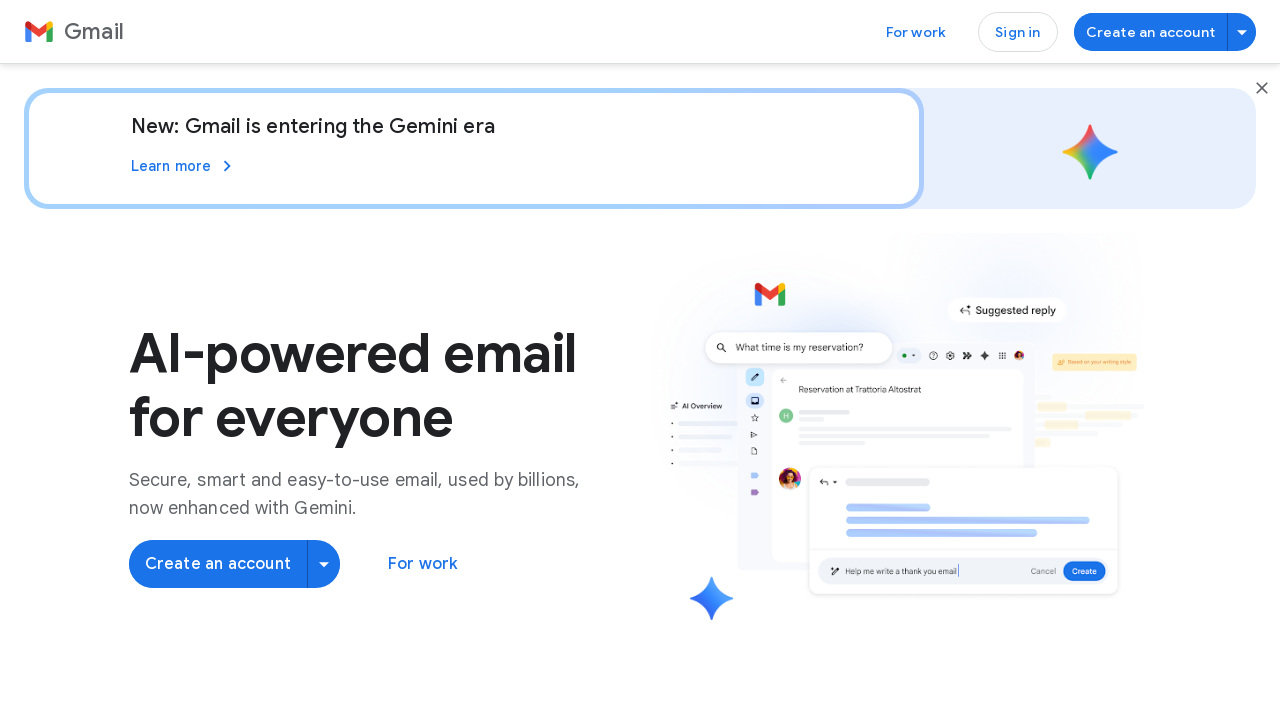

Found visible link with text: 'Learn more'
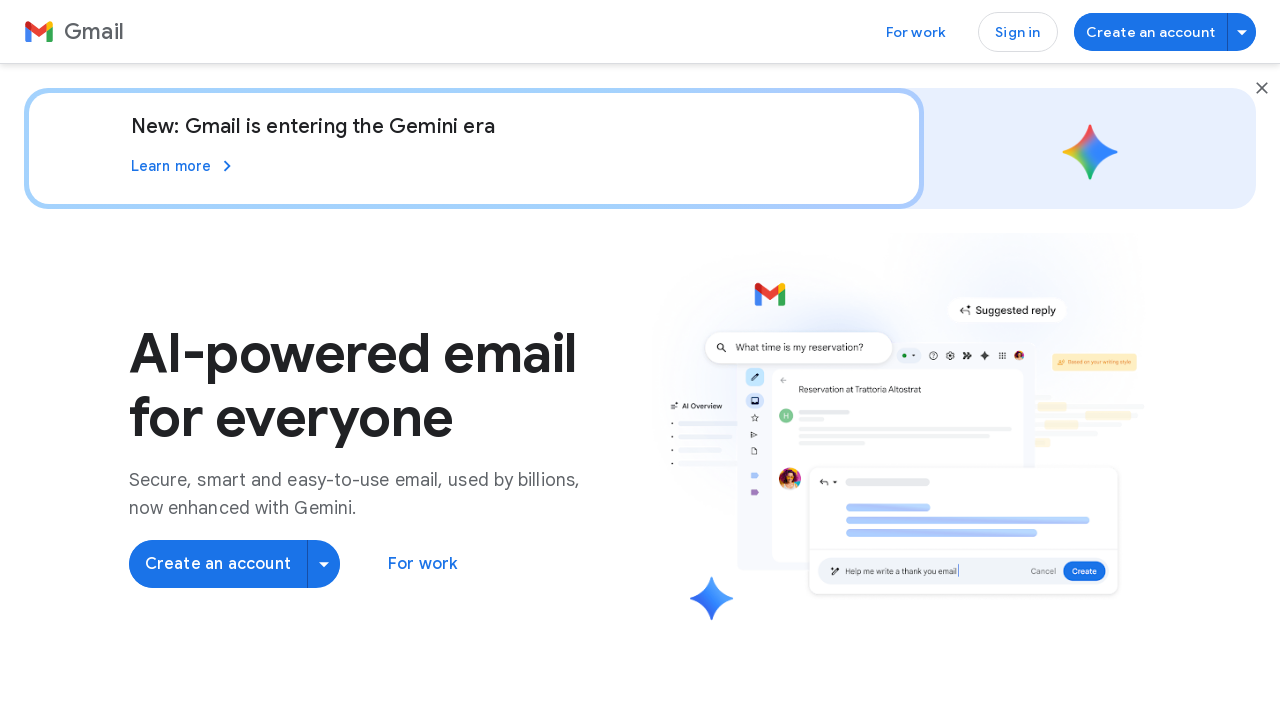

Found visible link with text: 'For work'
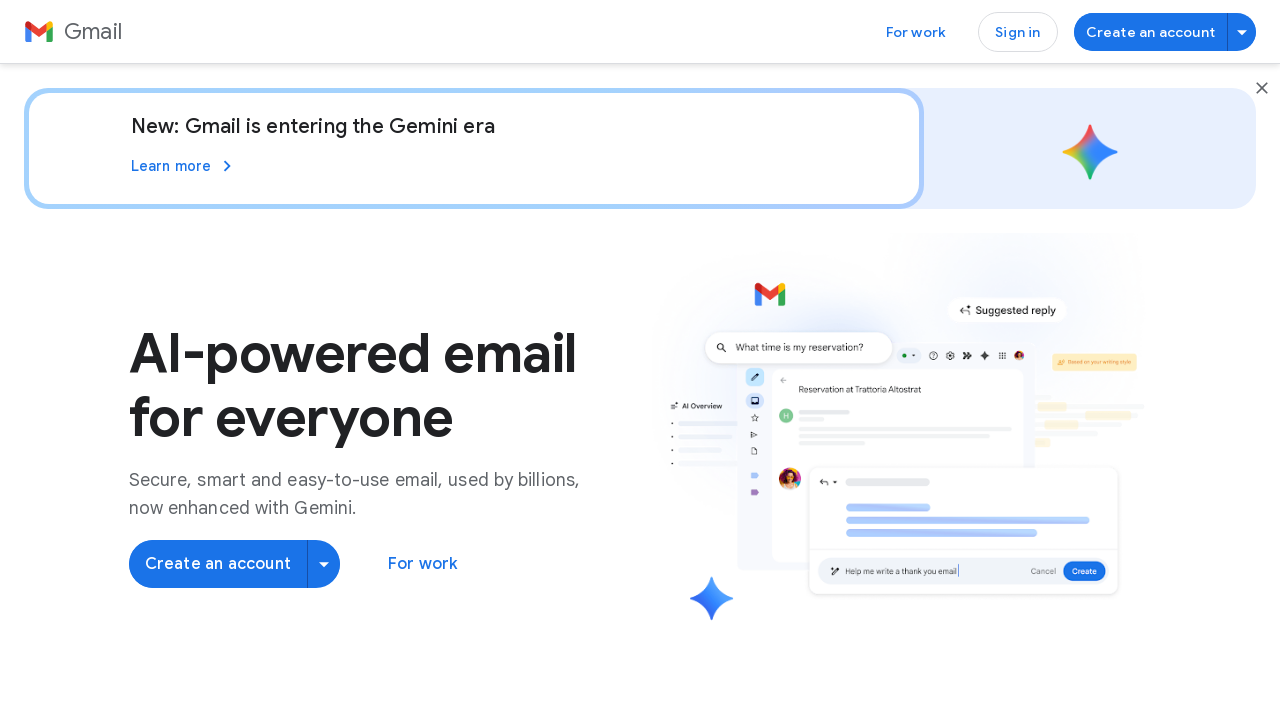

Found visible link with text: 'business'
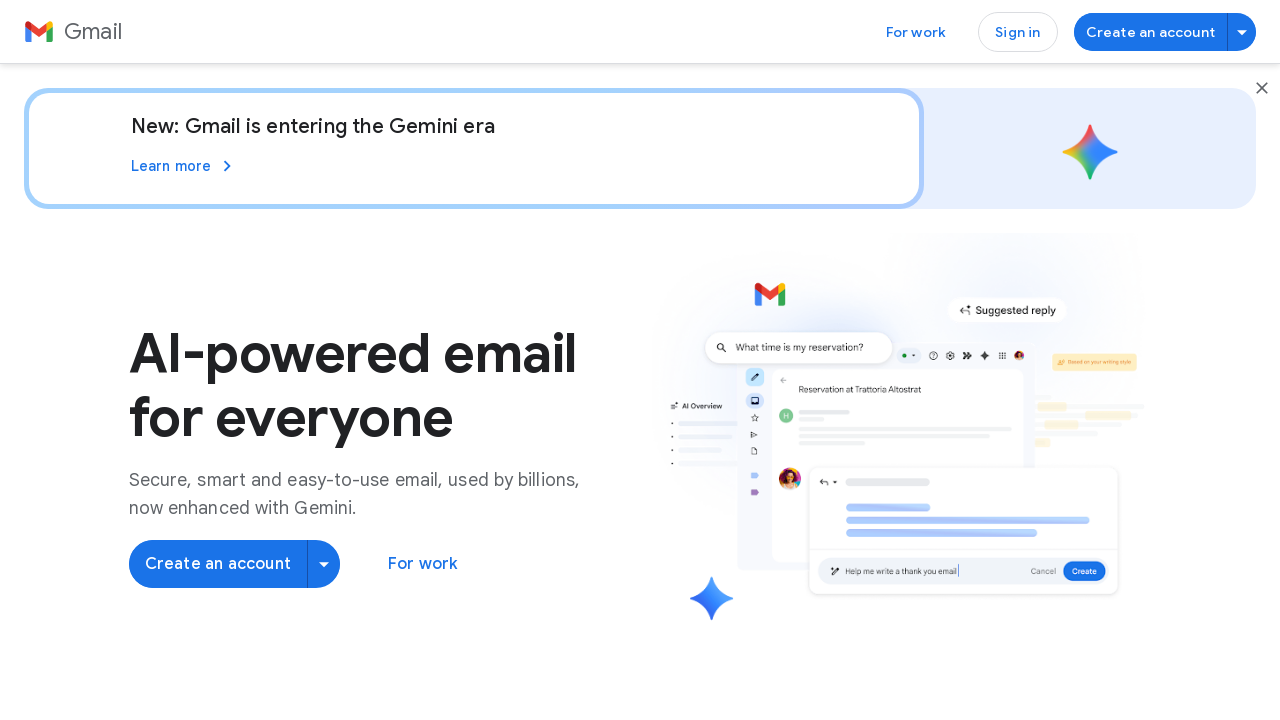

Found visible link with text: 'Learn more'
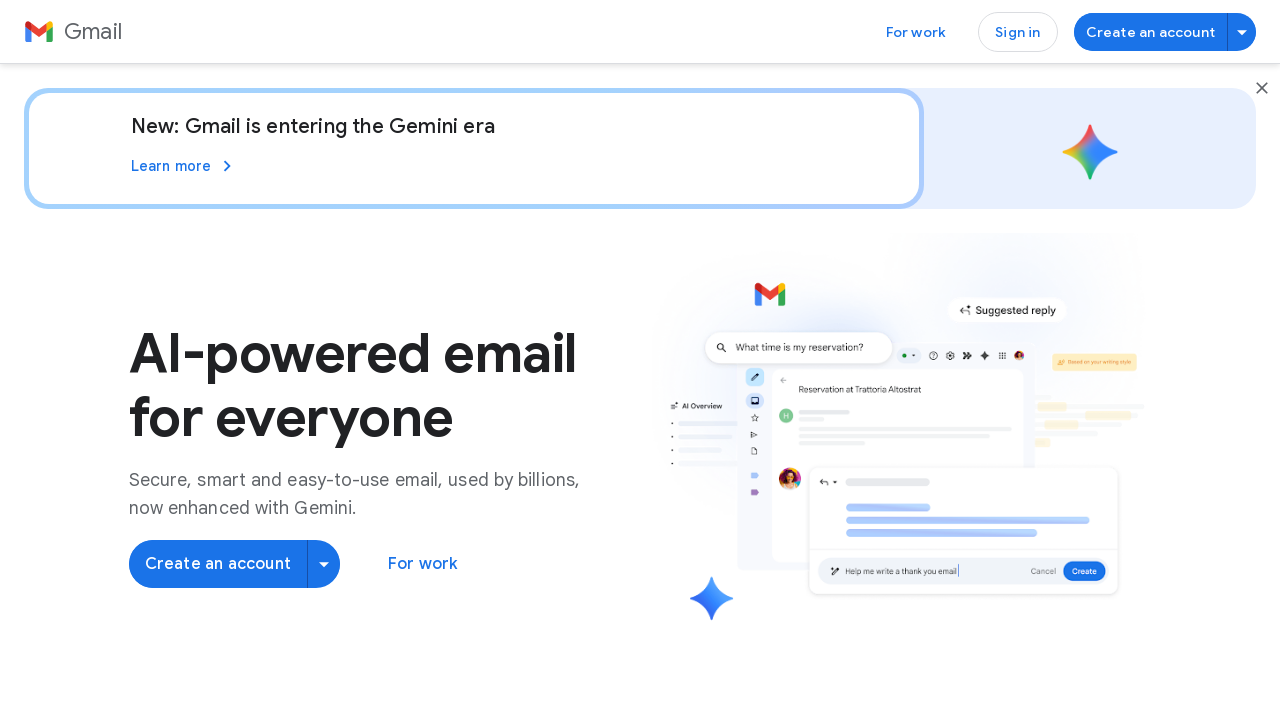

Found visible link with text: 'Help Center'
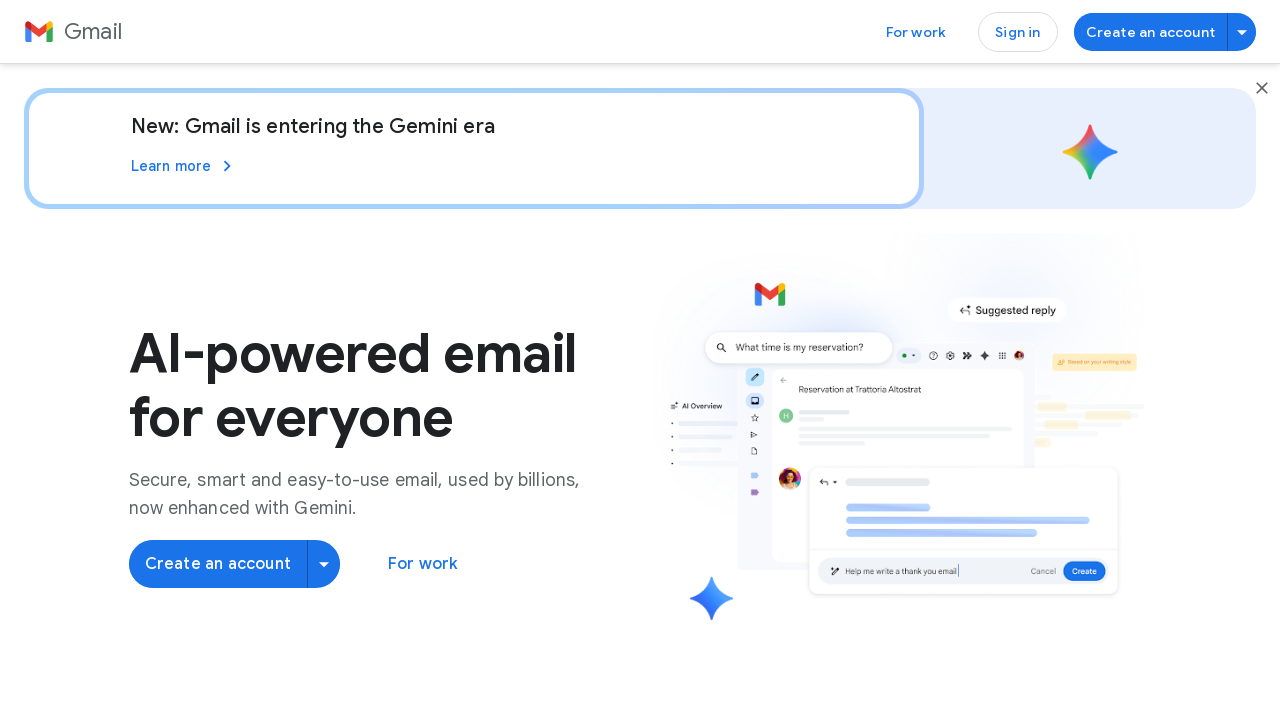

Found visible link with text: 'For work'
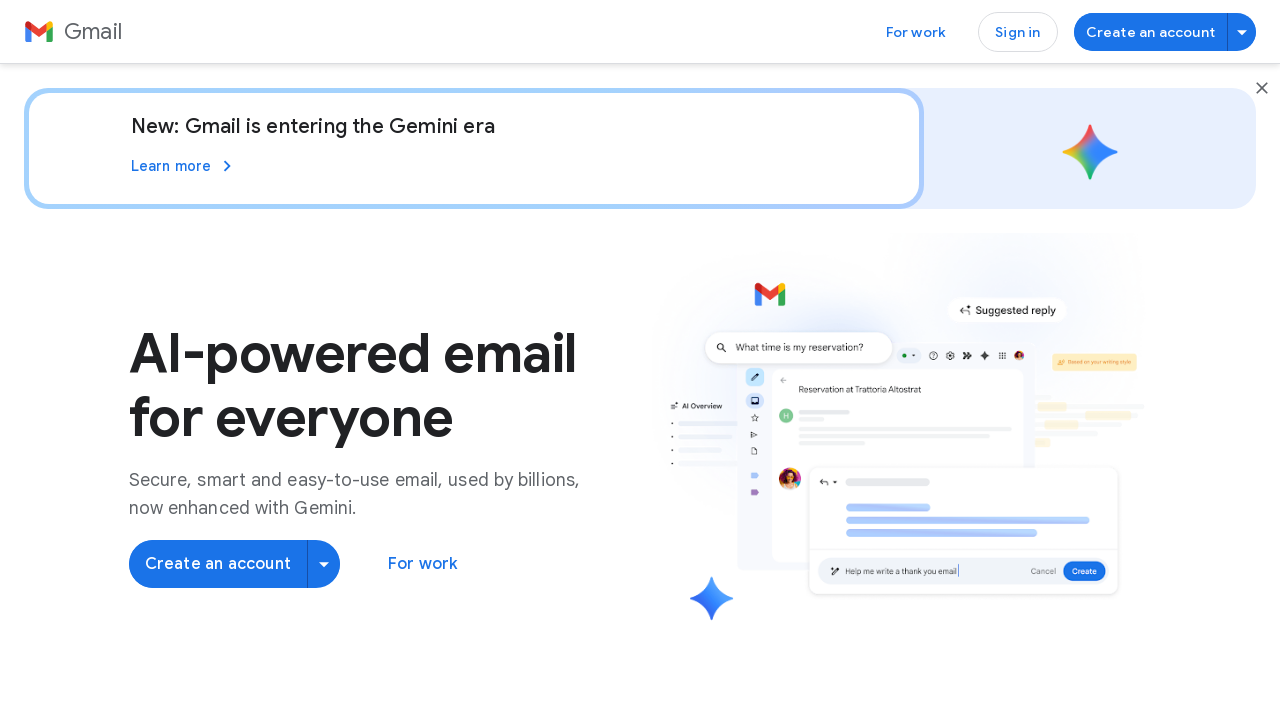

Found visible link with text: 'Blog'
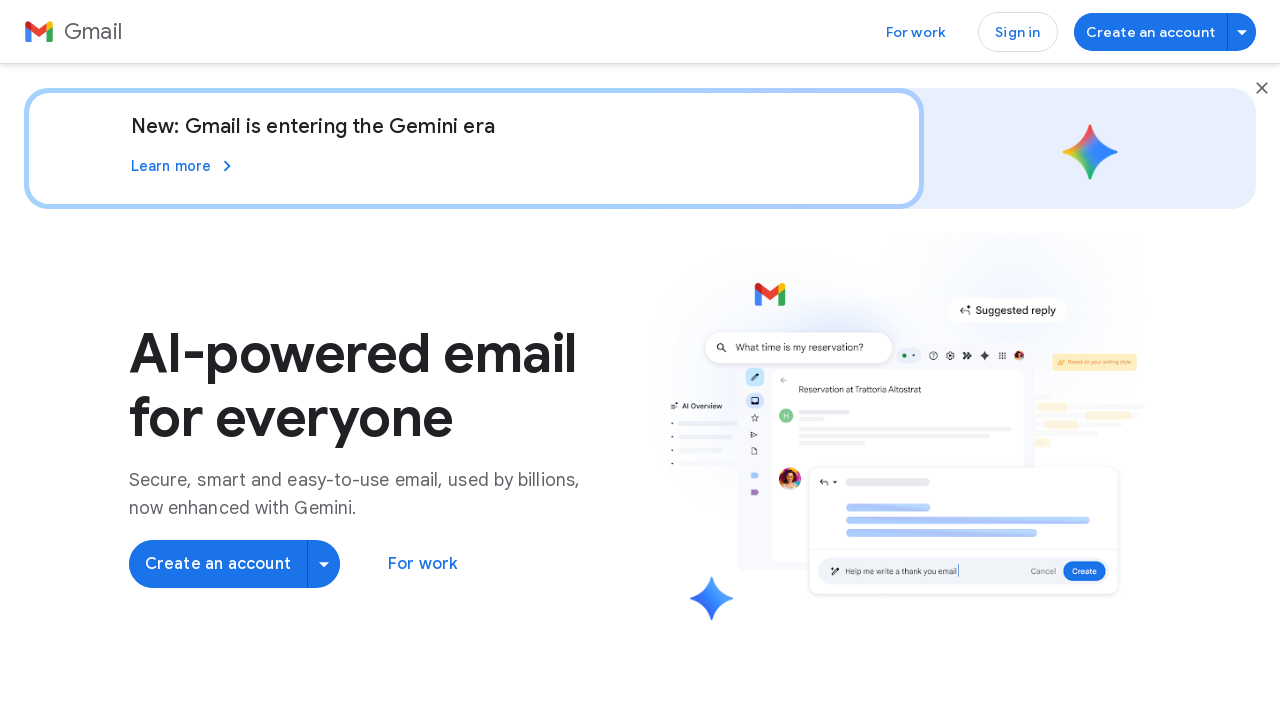

Found visible link with text: 'Privacy'
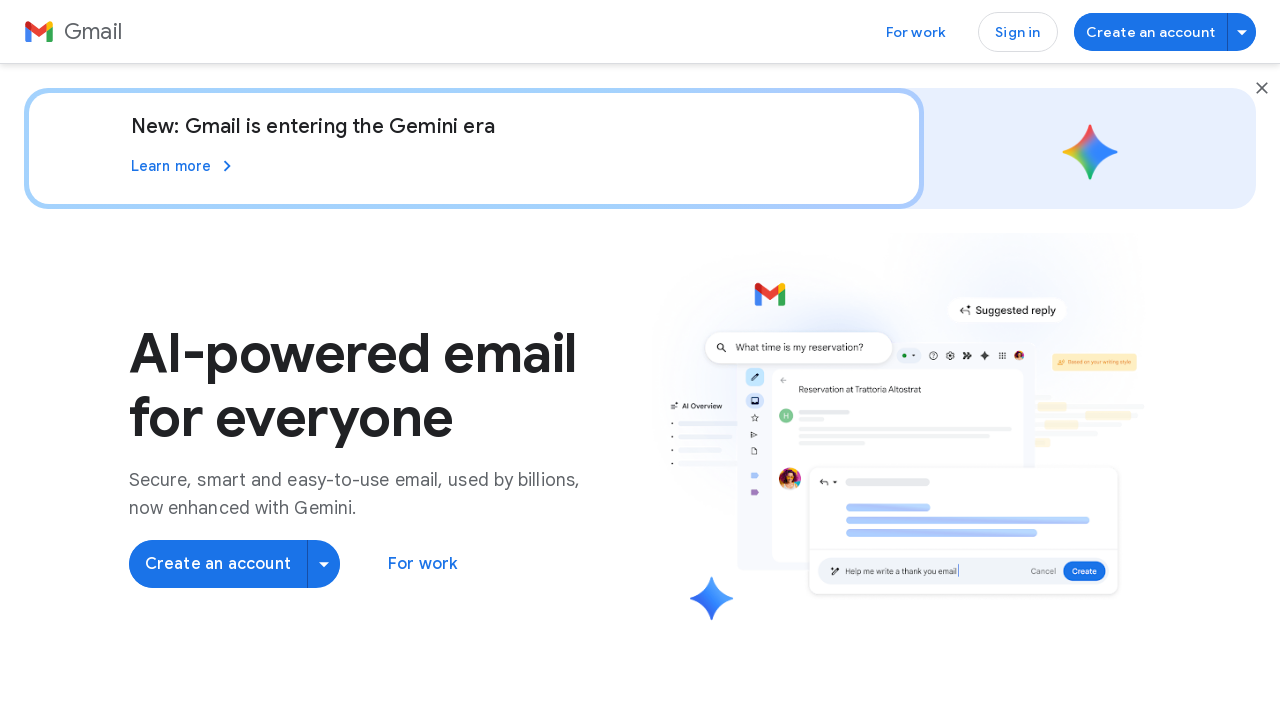

Found visible link with text: 'Terms'
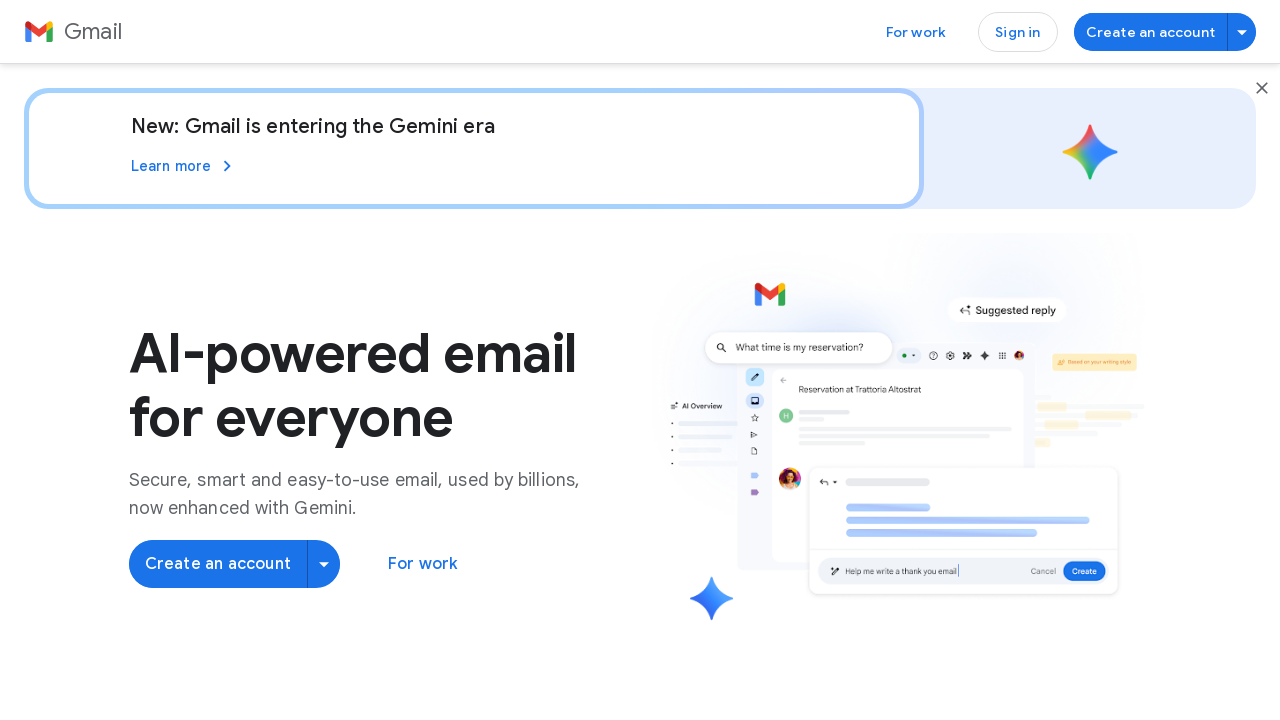

Found visible link with text: 'About Google'
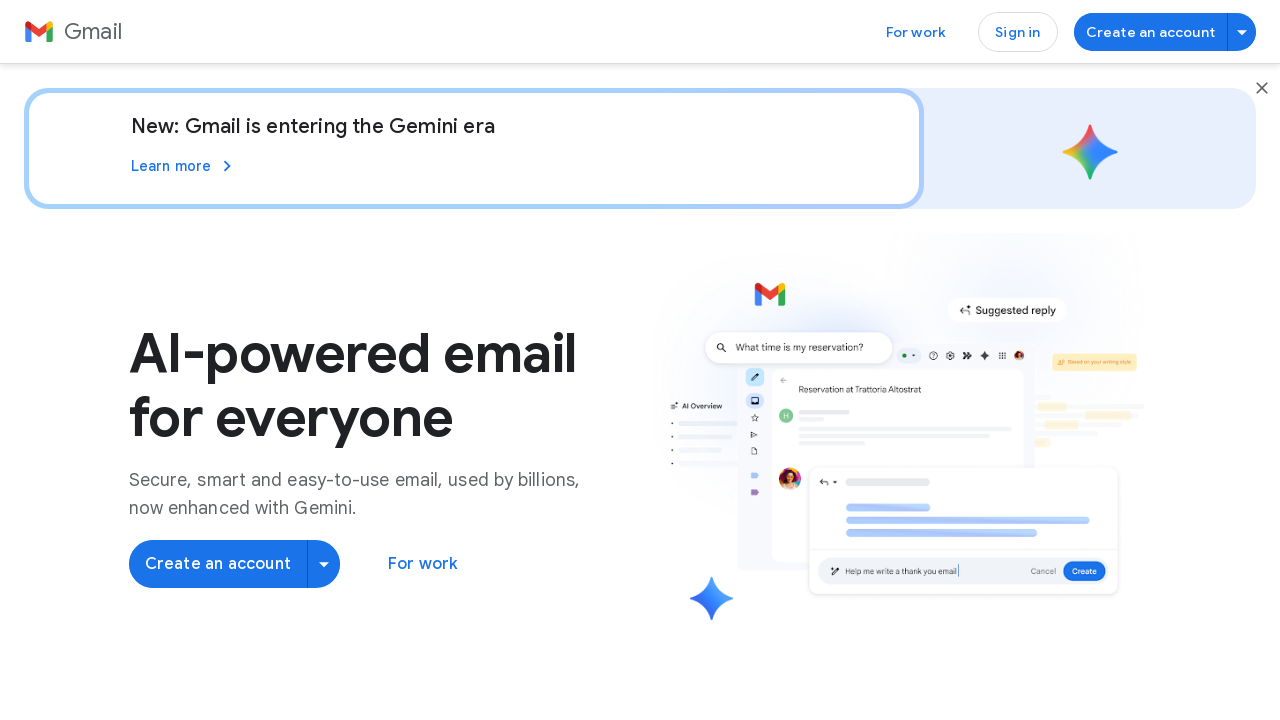

Found visible link with text: 'Google Products'
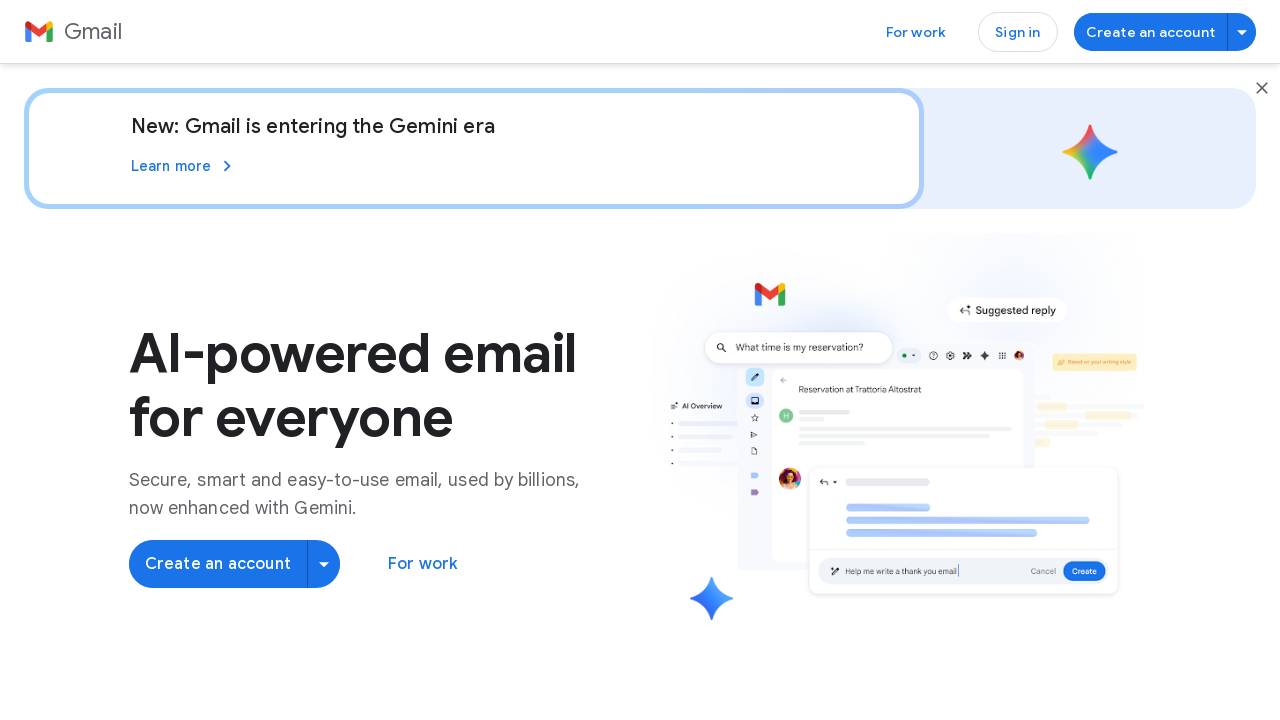

Found visible link with text: 'Help'
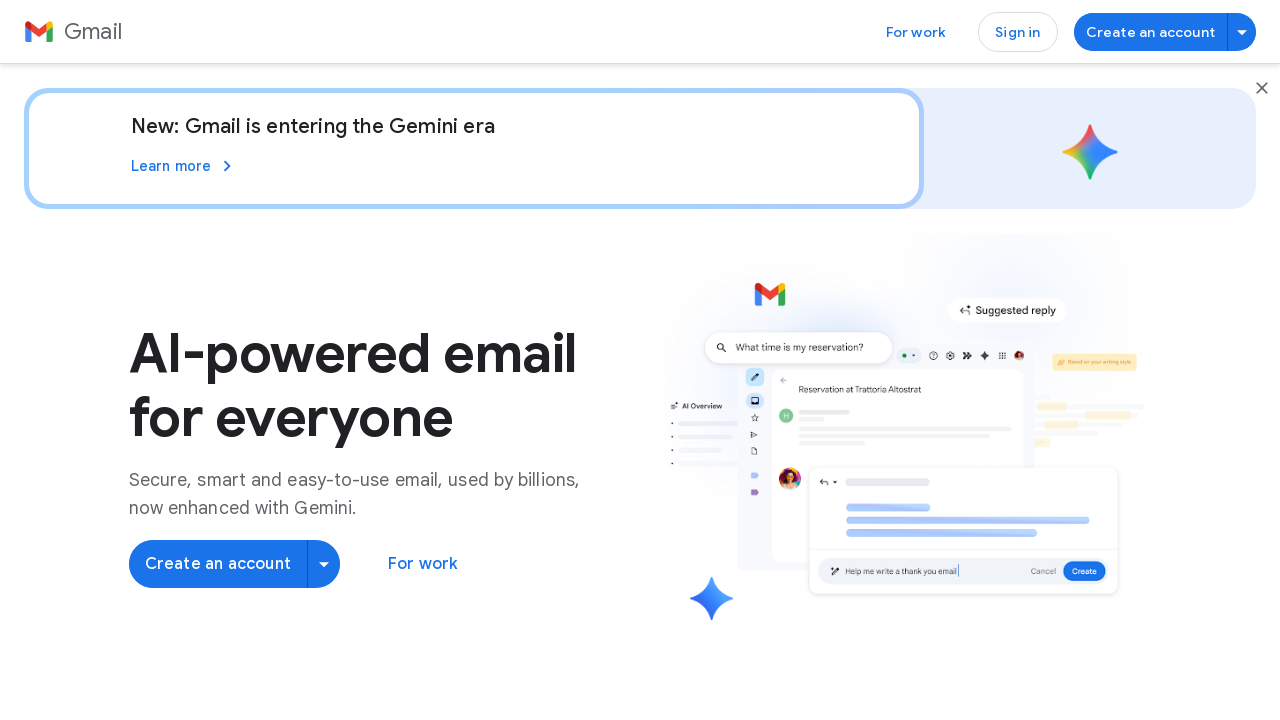

Found visible link with text: 'Help'
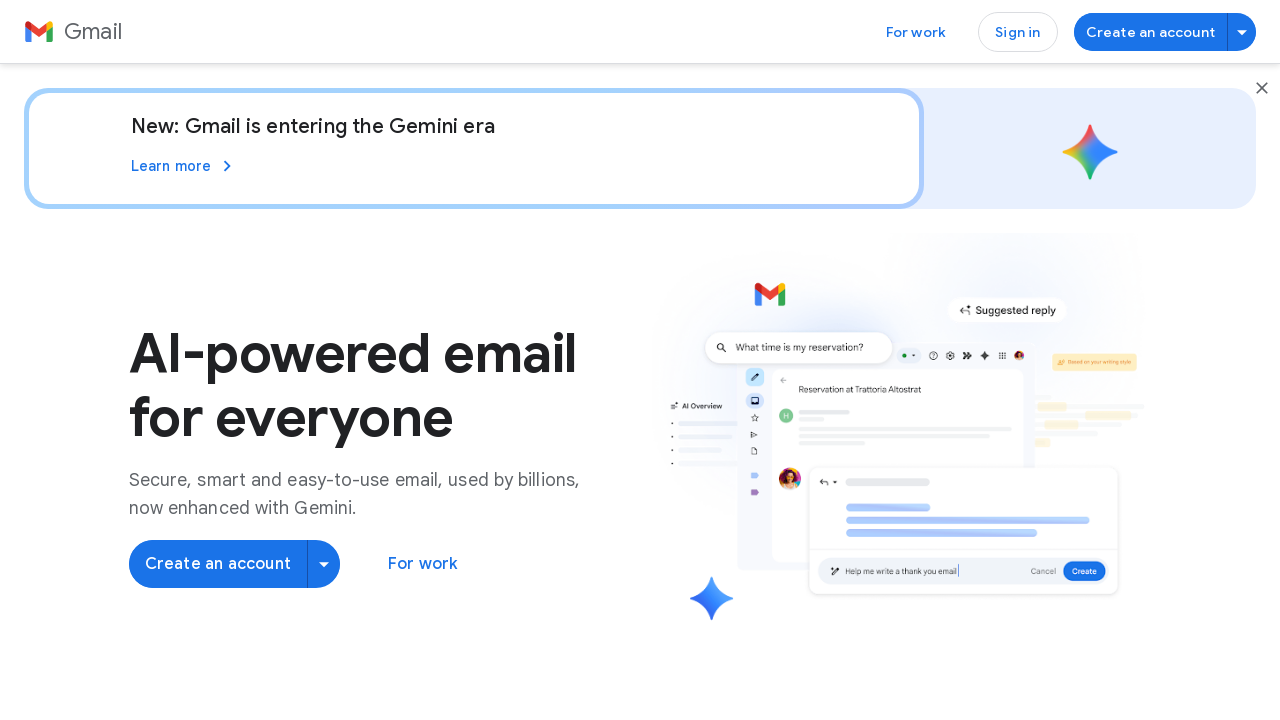

Found visible link with text: 'Bahasa Indonesia'
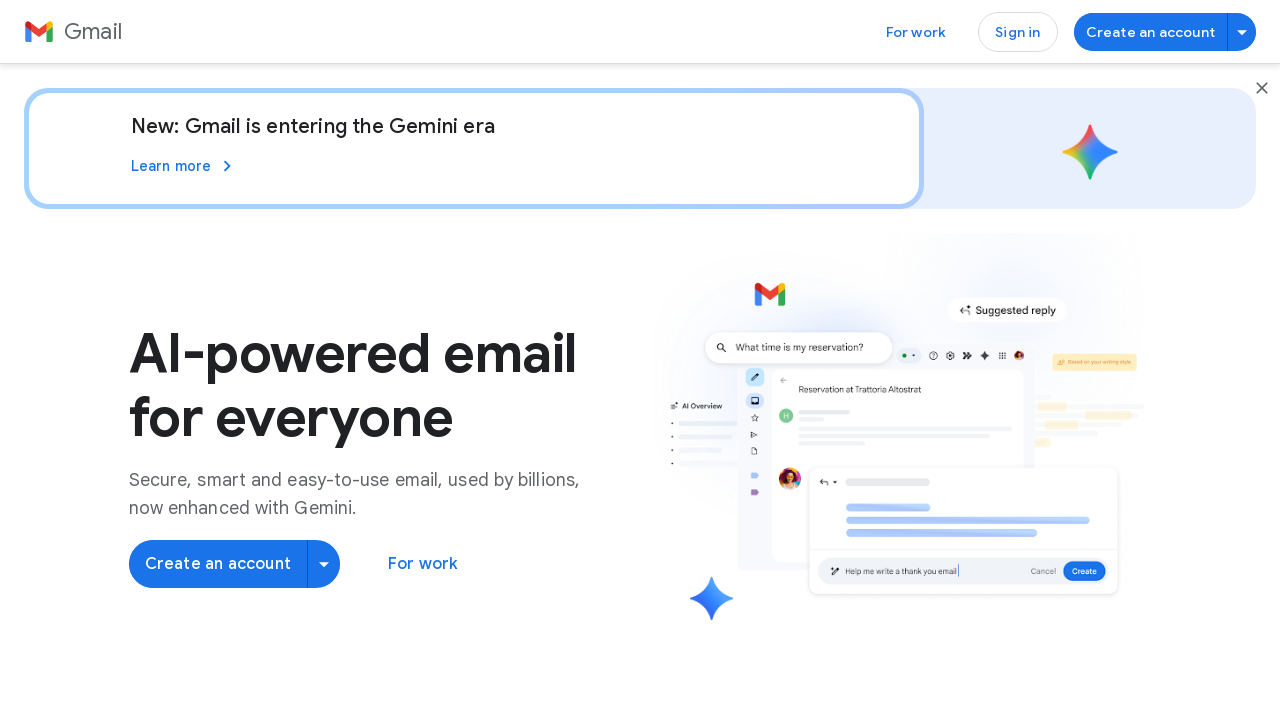

Found visible link with text: 'Čeština'
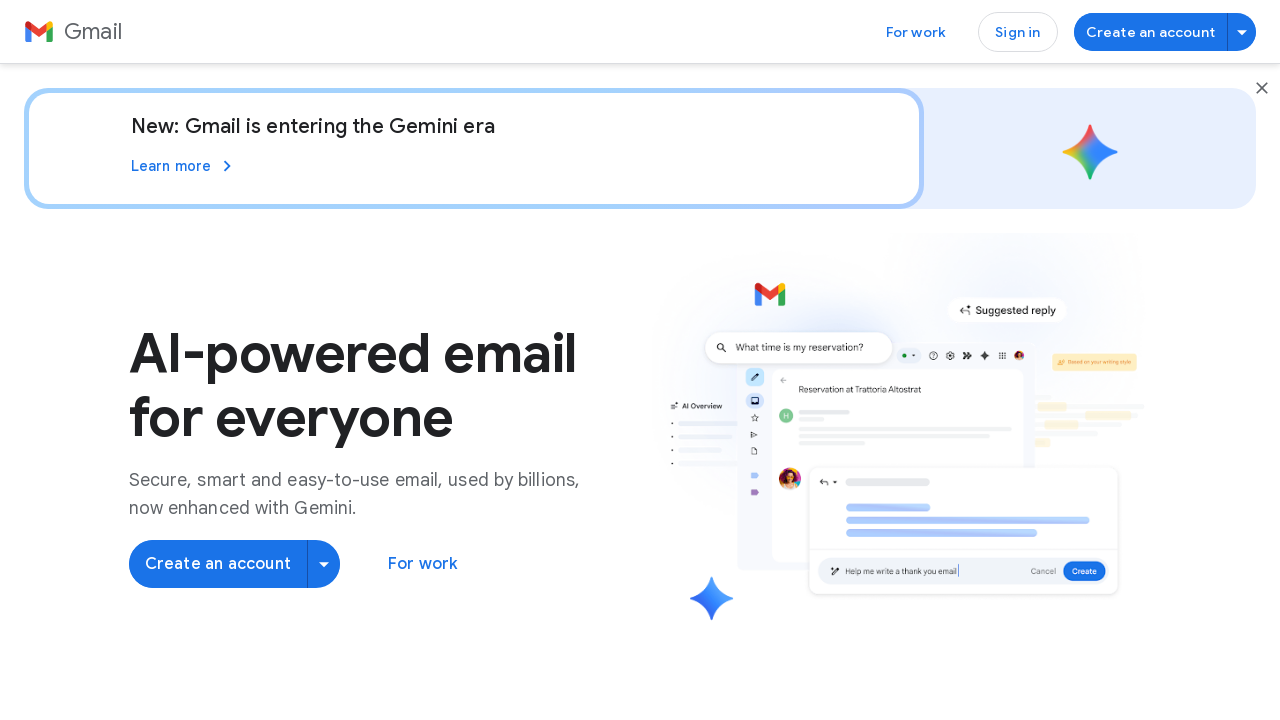

Found visible link with text: 'Dansk'
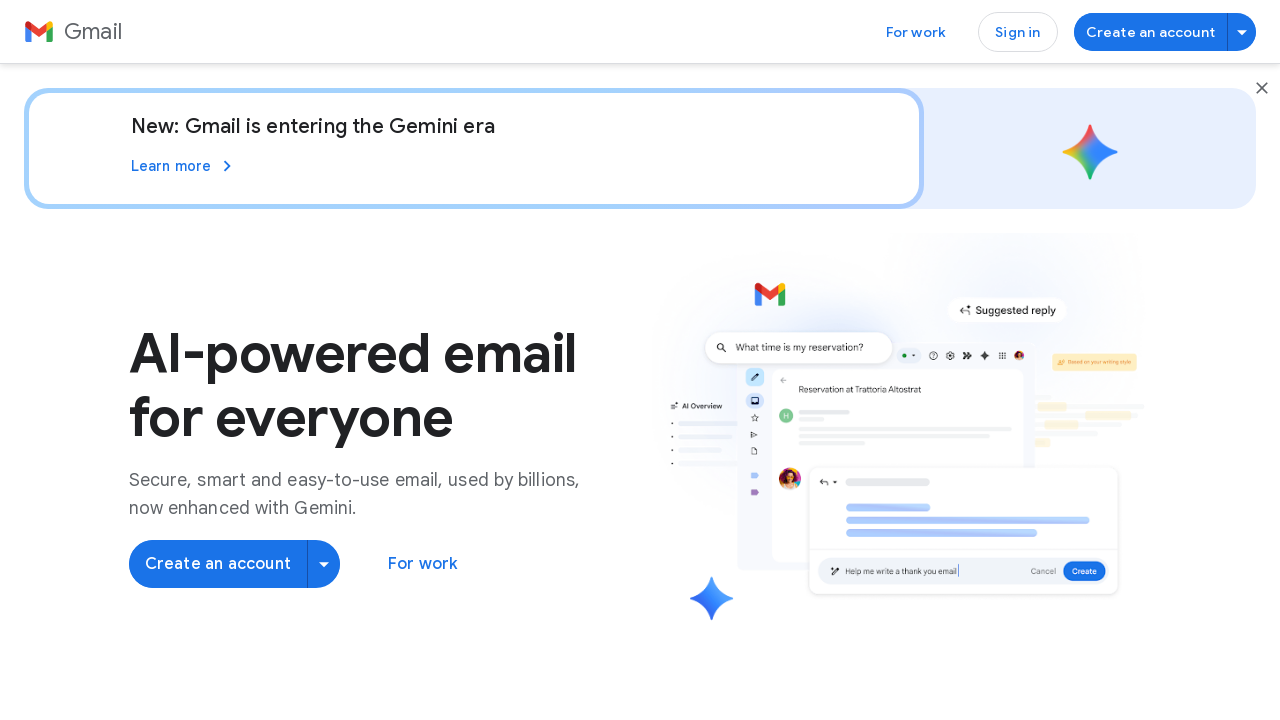

Found visible link with text: 'Deutsch'
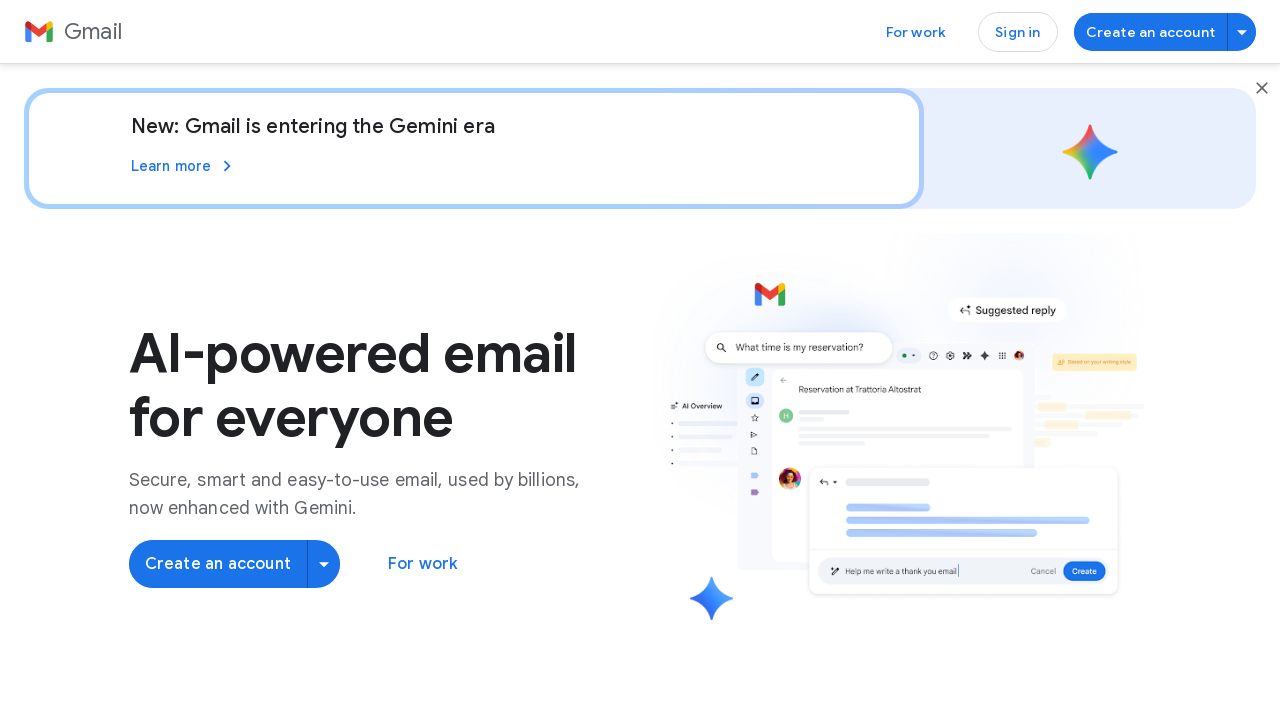

Found visible link with text: 'Deutsch – Schweiz'
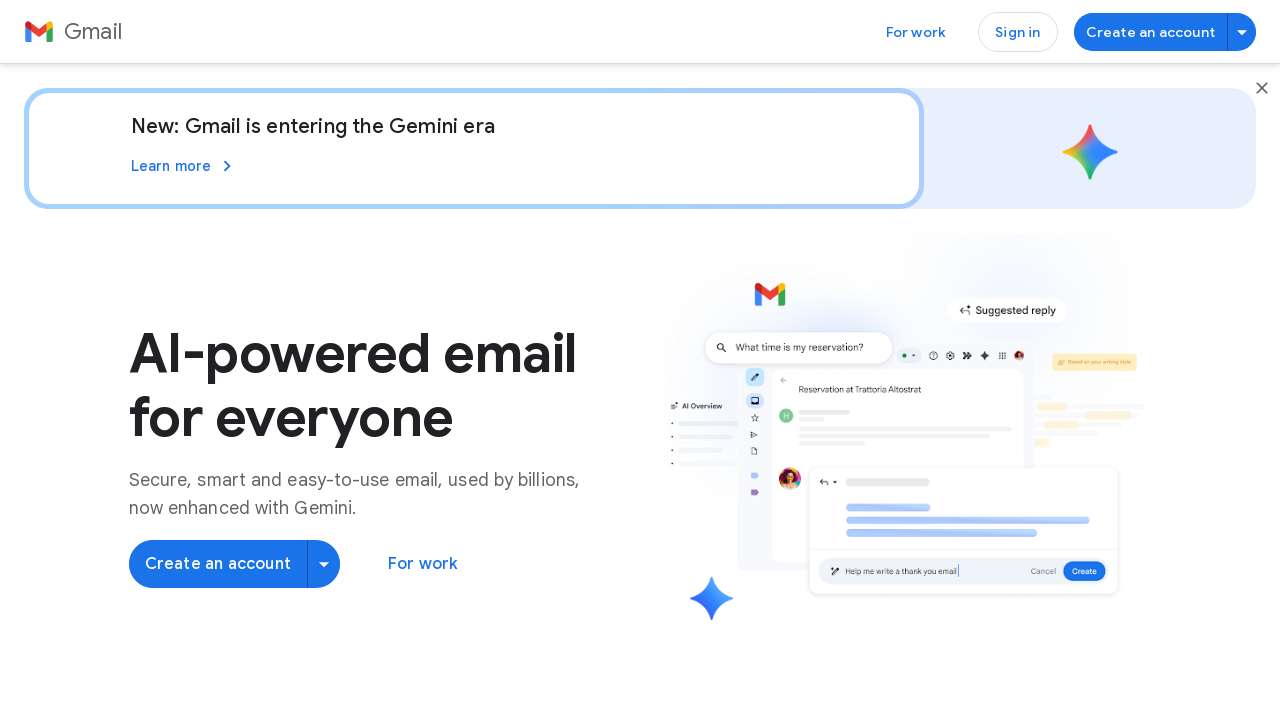

Found visible link with text: 'English – Australia'
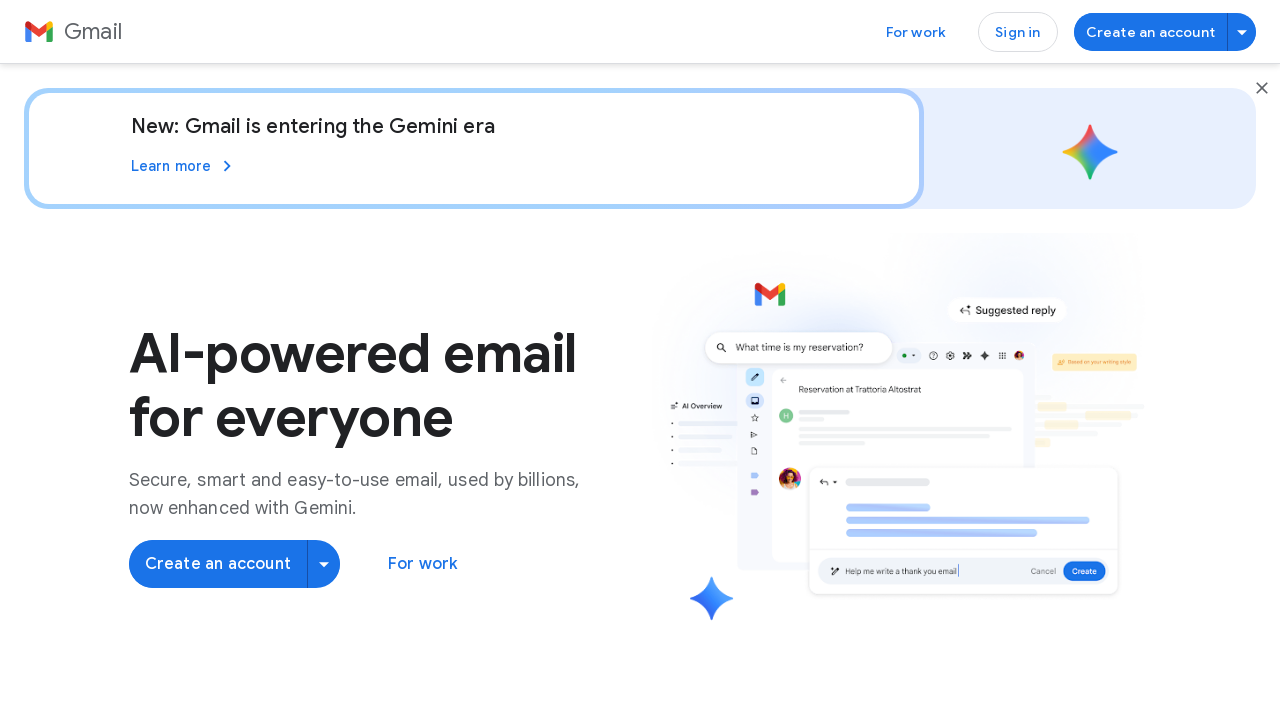

Found visible link with text: 'English – Canada'
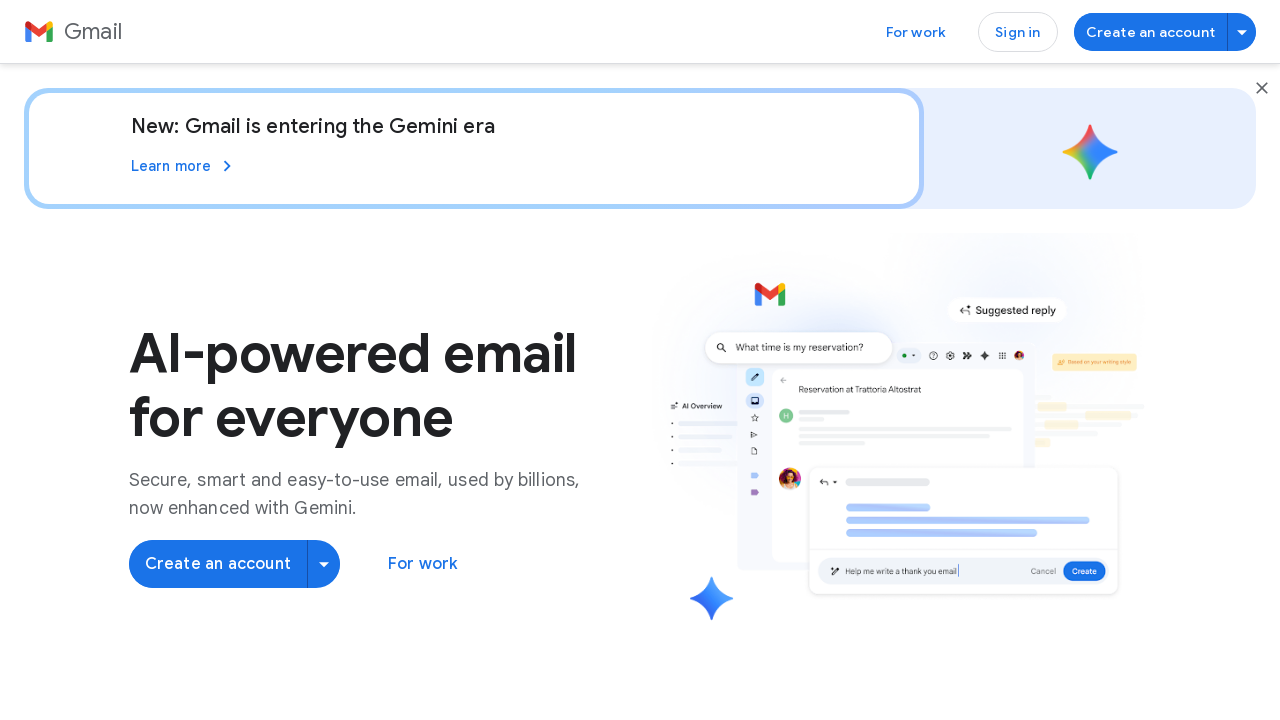

Found visible link with text: 'English – India'
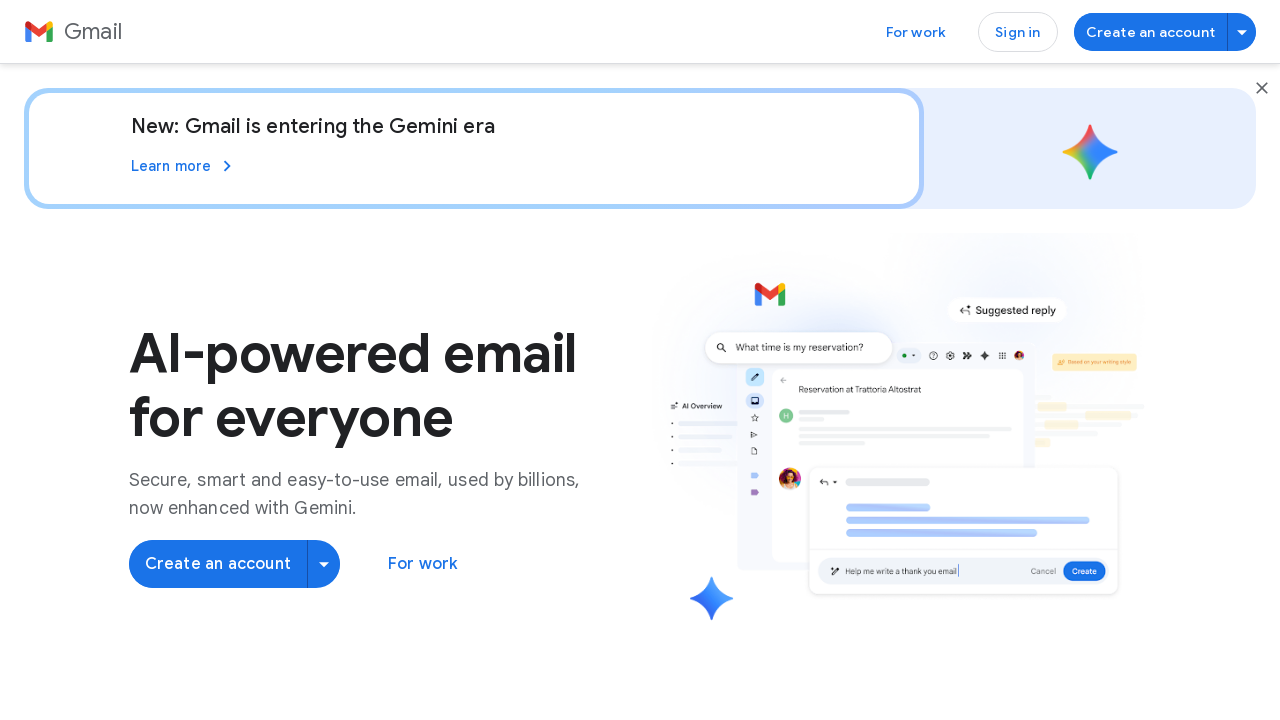

Found visible link with text: 'English – Indonesia'
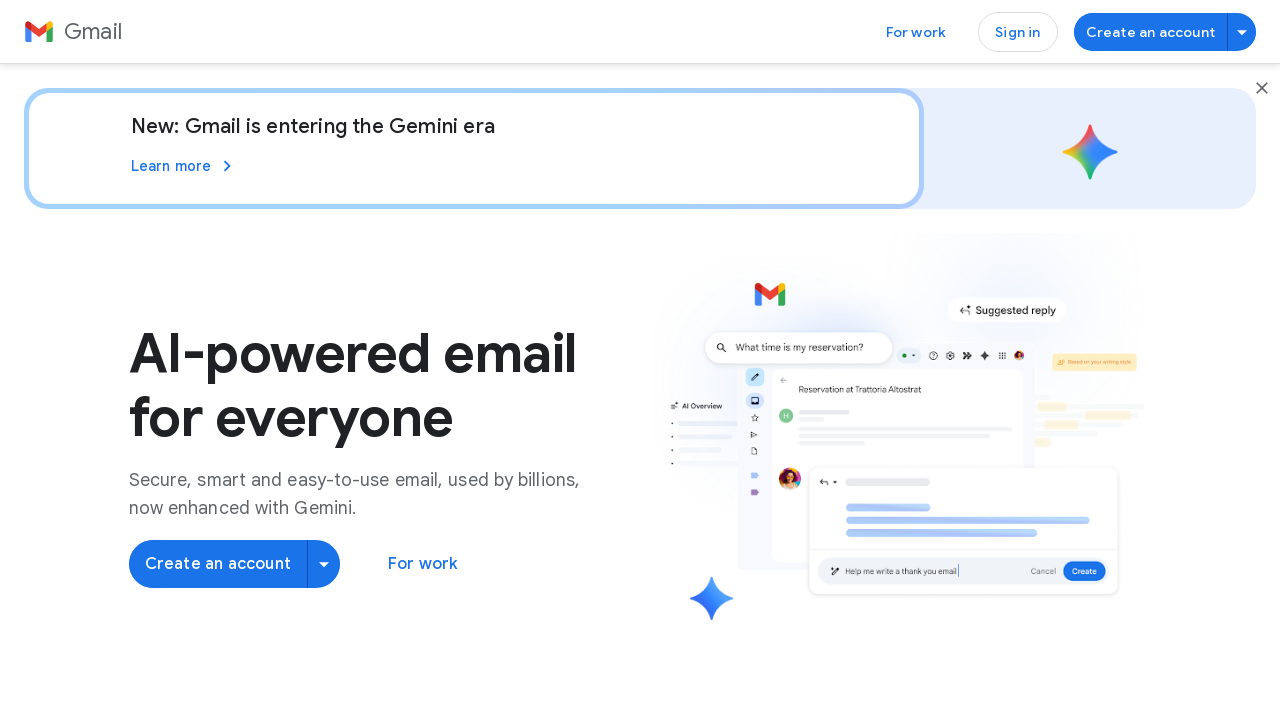

Found visible link with text: 'English – Ireland'
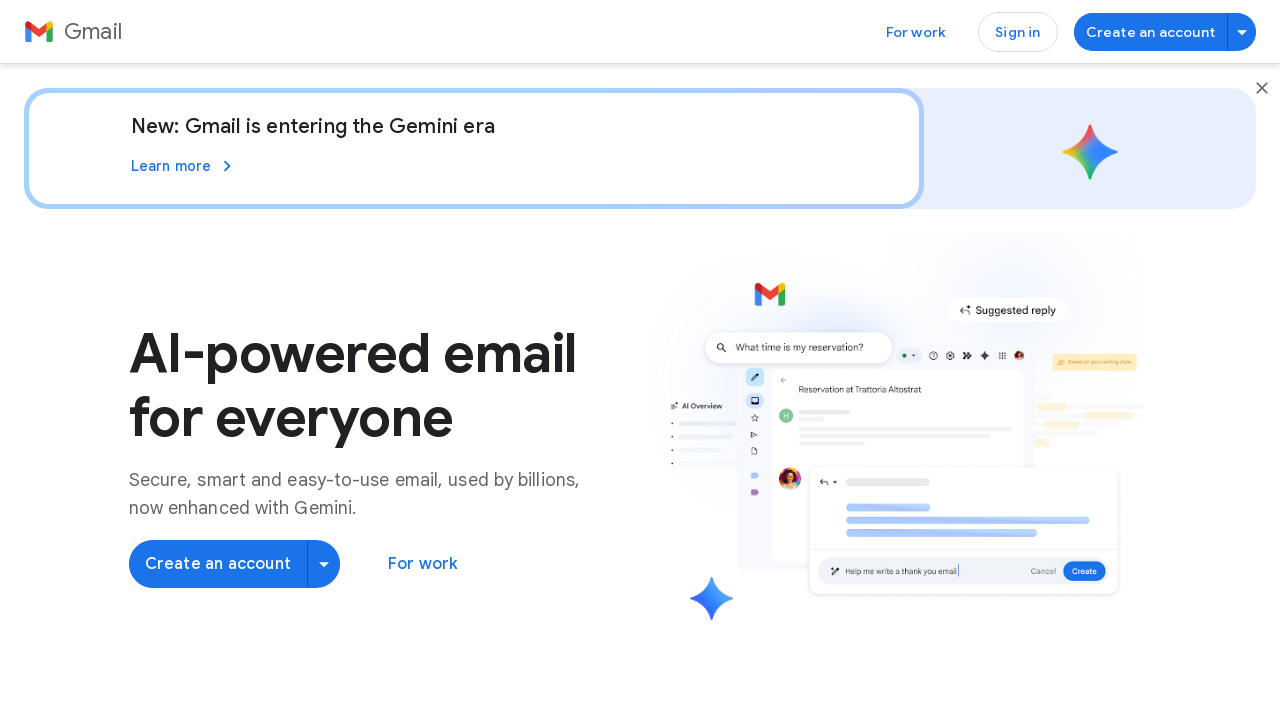

Found visible link with text: 'English – Malaysia'
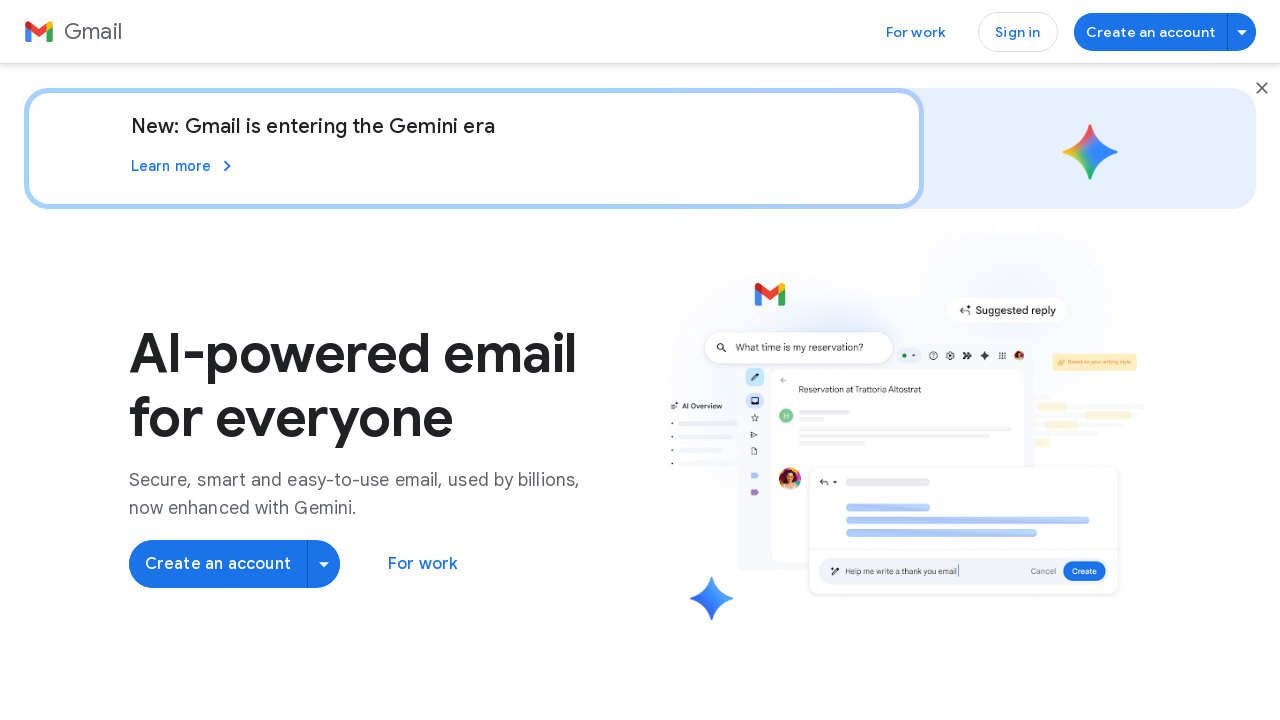

Found visible link with text: 'English – New Zealand'
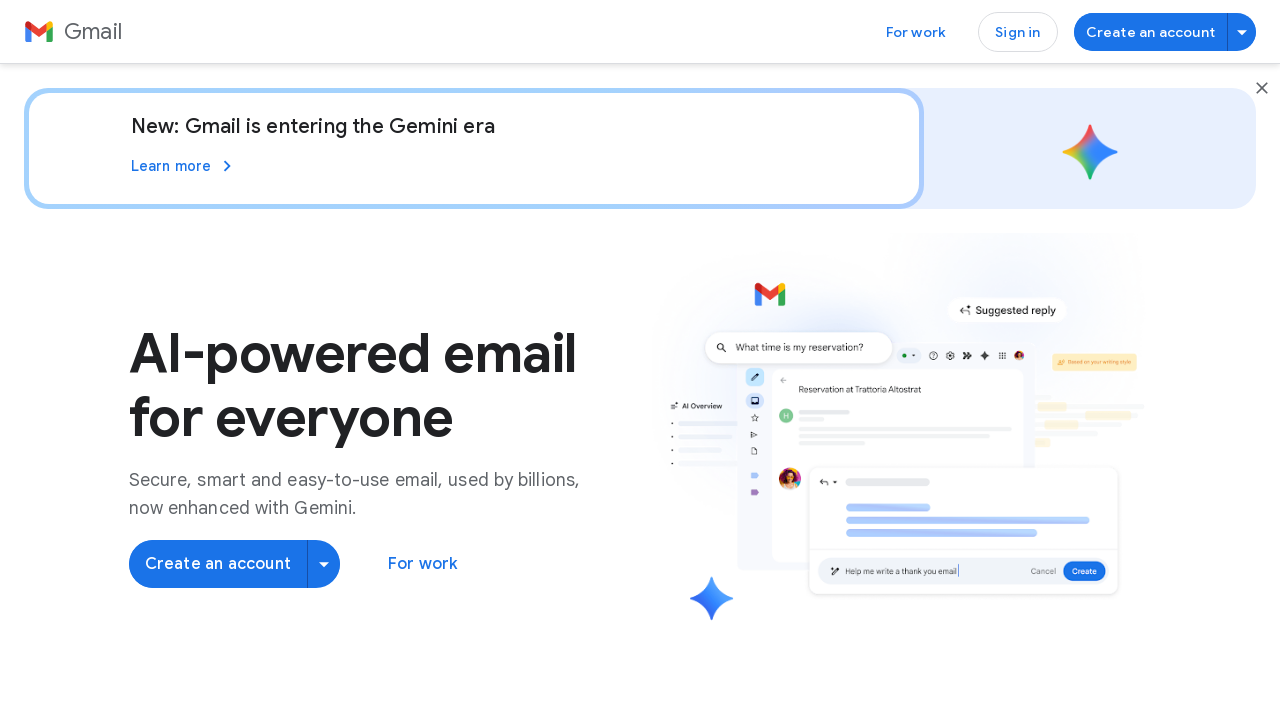

Found visible link with text: 'English – Philippines'
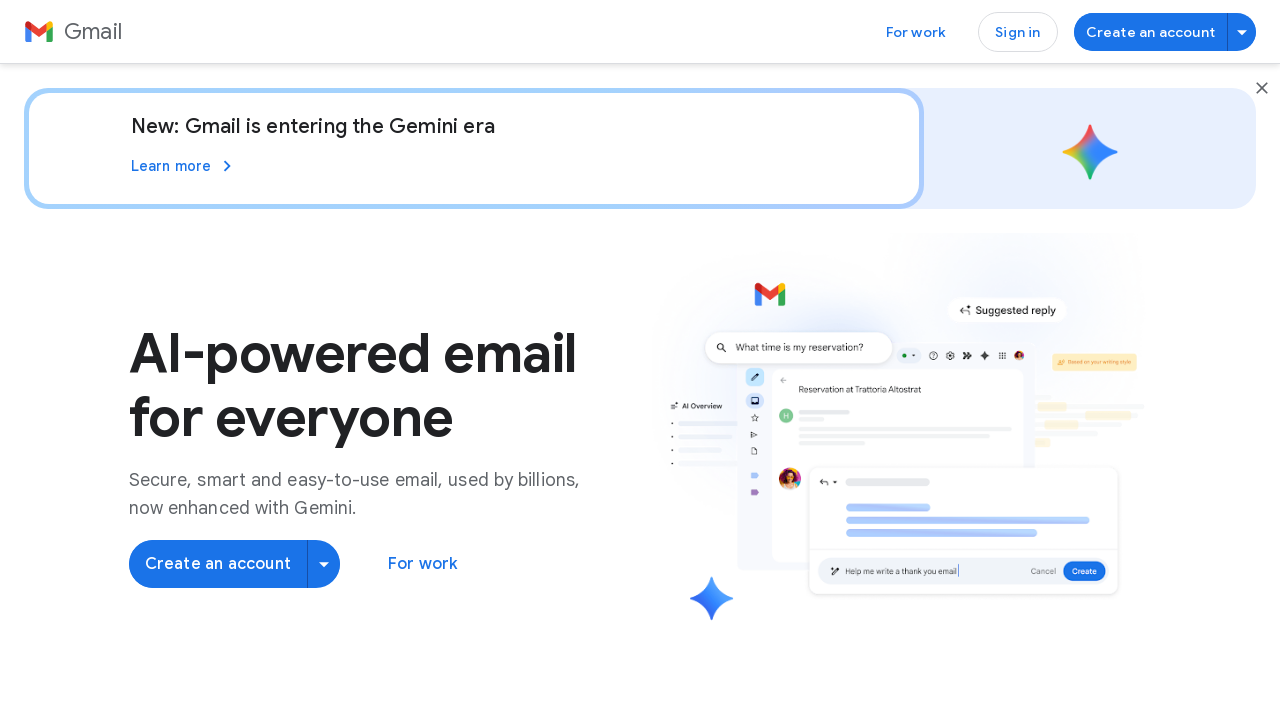

Found visible link with text: 'English – Singapore'
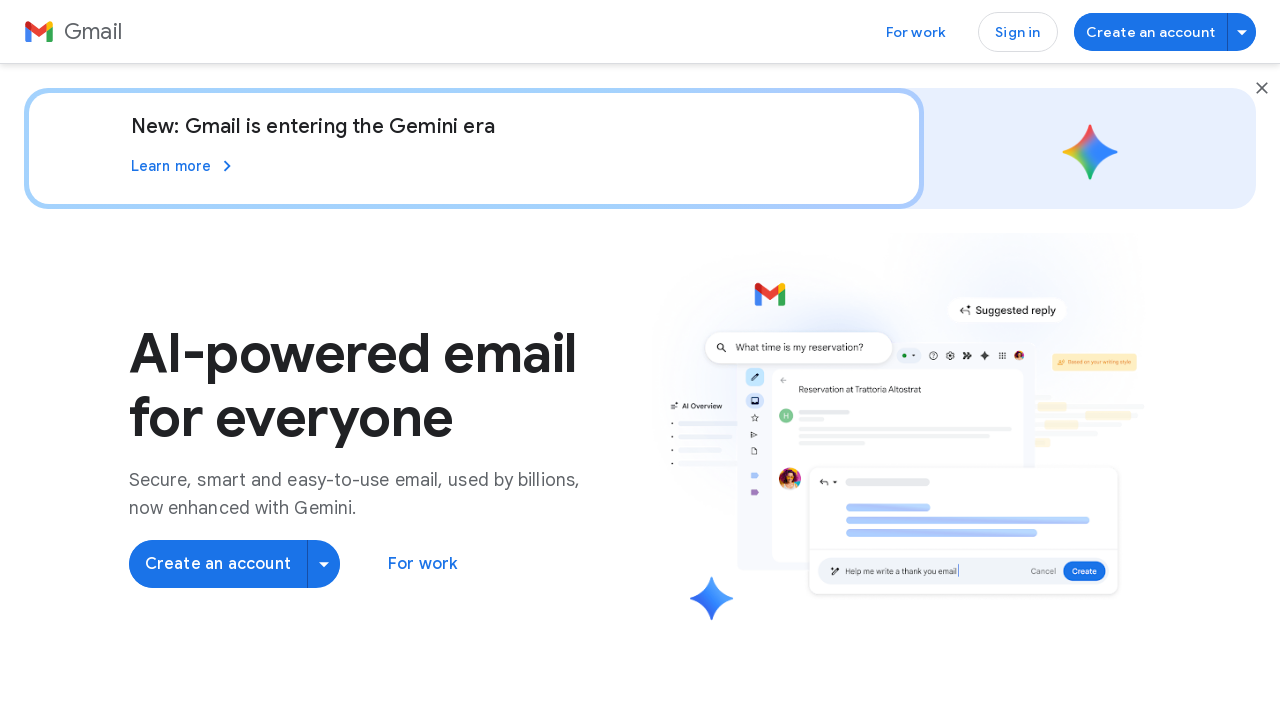

Found visible link with text: 'English – South Africa'
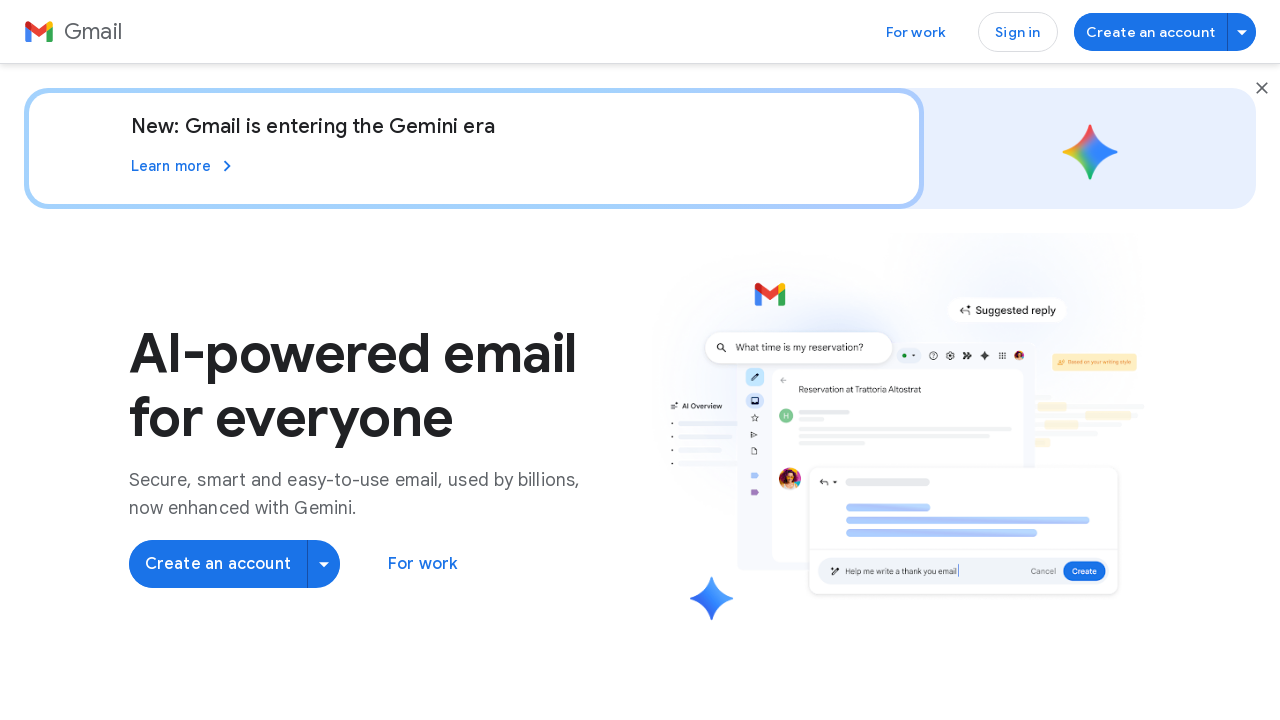

Found visible link with text: 'English – United Kingdom'
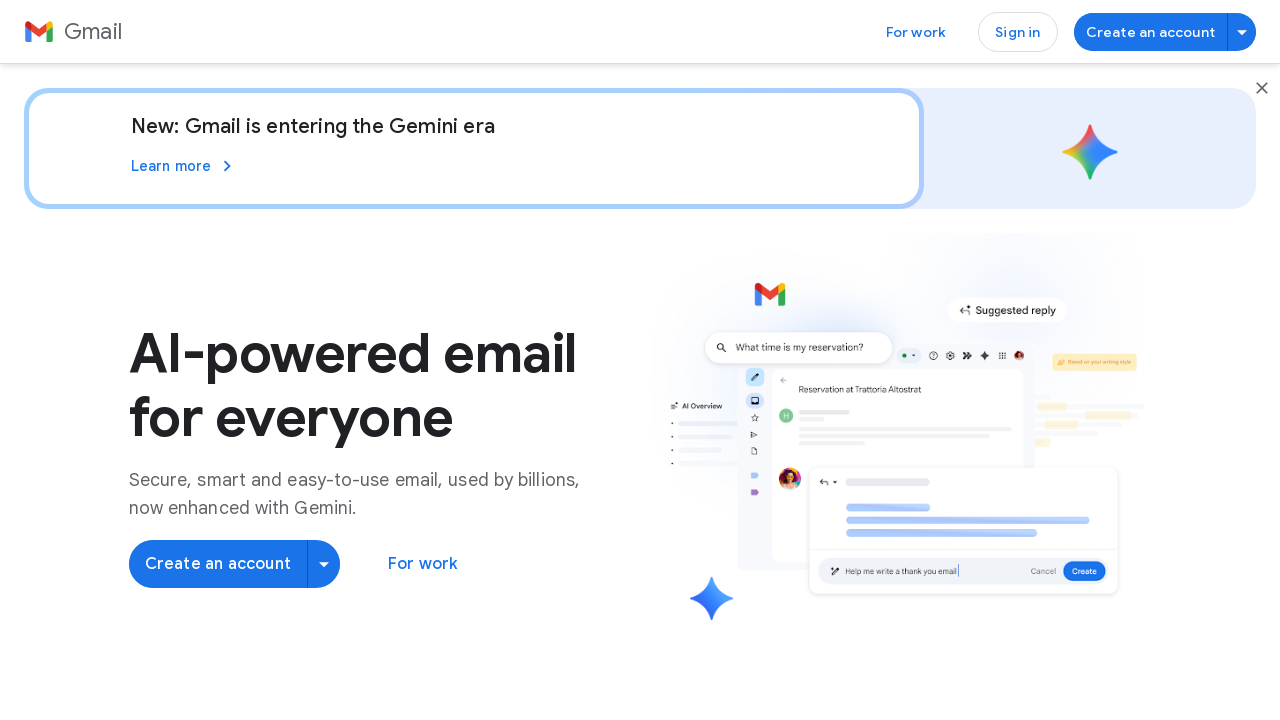

Found visible link with text: 'Español'
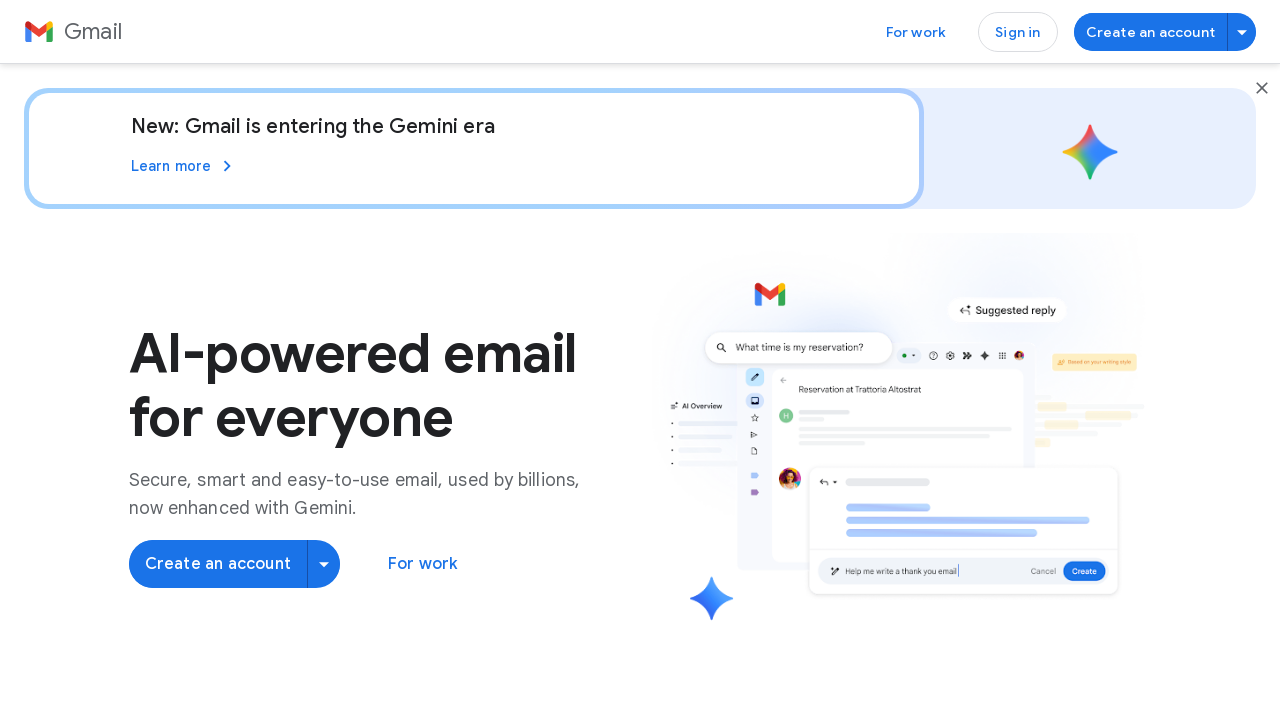

Found visible link with text: 'Español (Latinoamérica)'
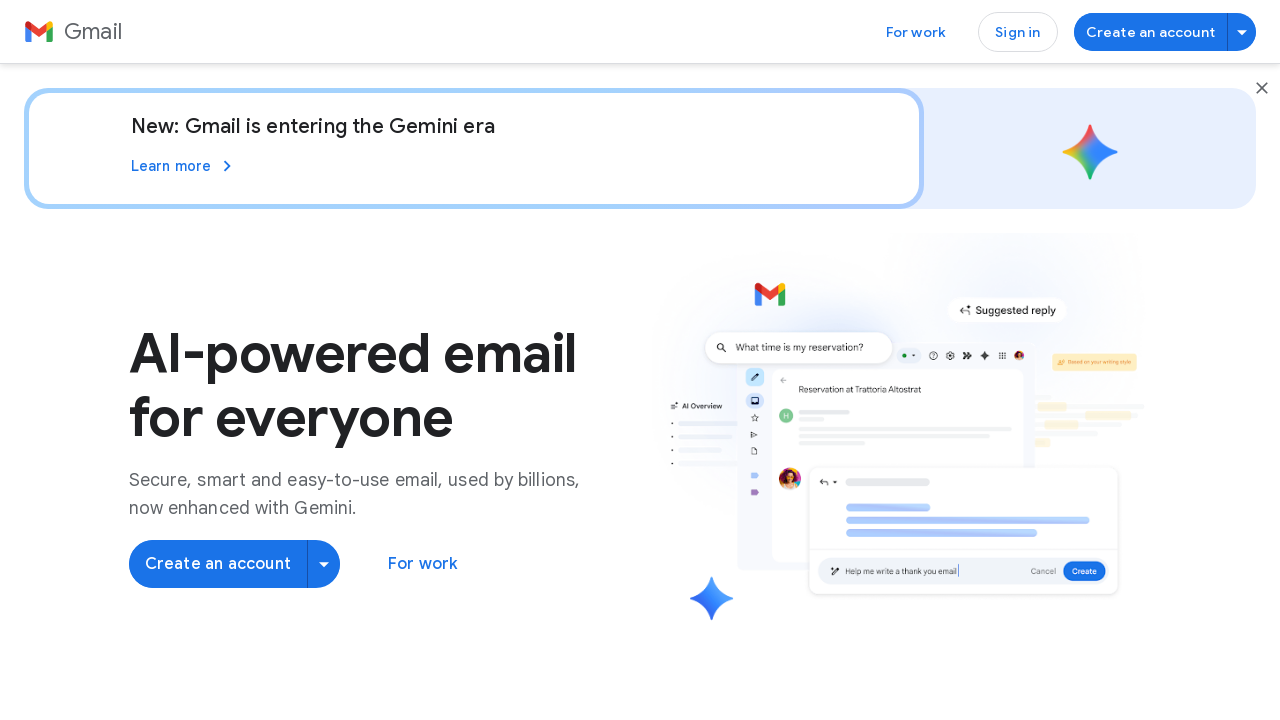

Found visible link with text: 'Español (Latinoamérica) – Argentina'
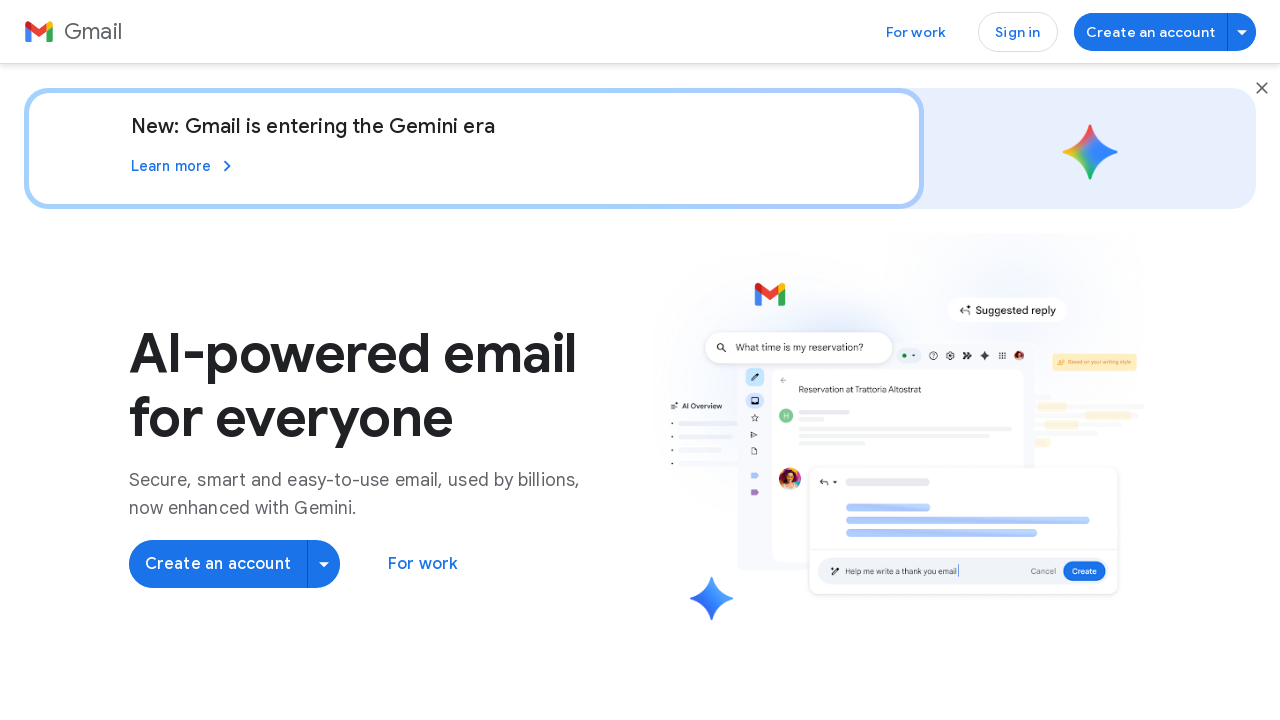

Found visible link with text: 'Español (Latinoamérica) – Estados Unidos'
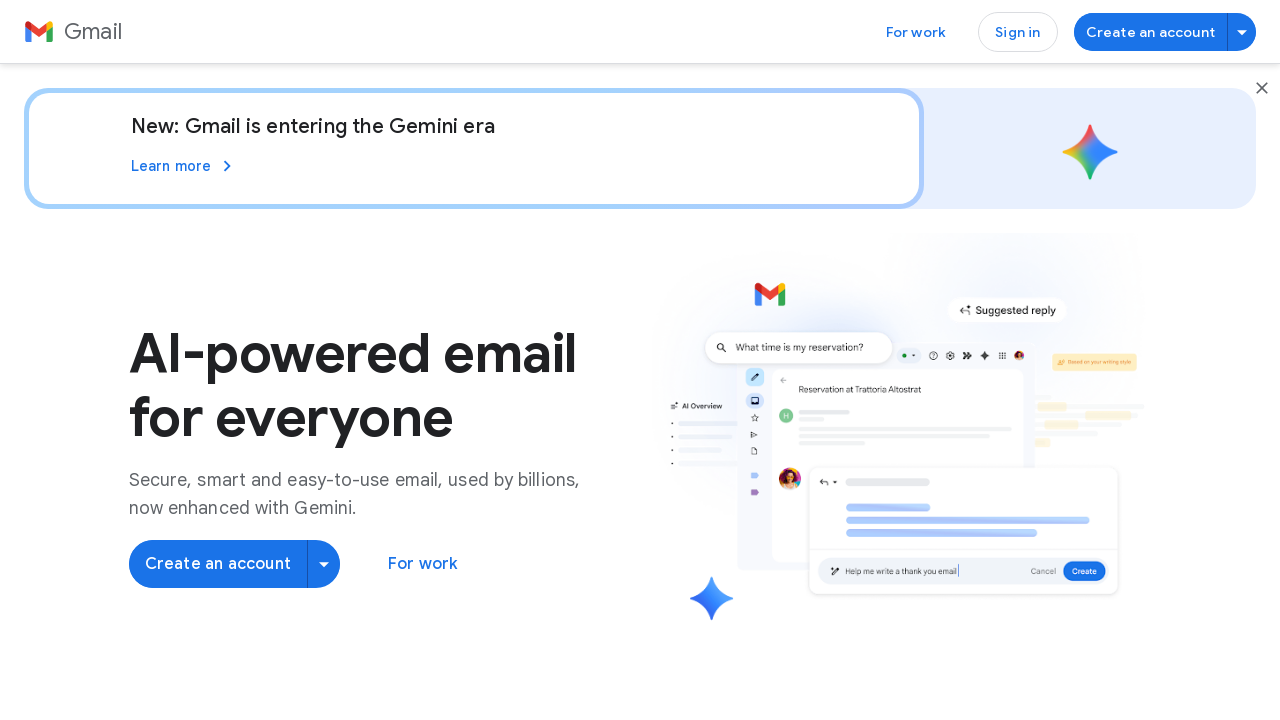

Found visible link with text: 'Español (Latinoamérica) – México'
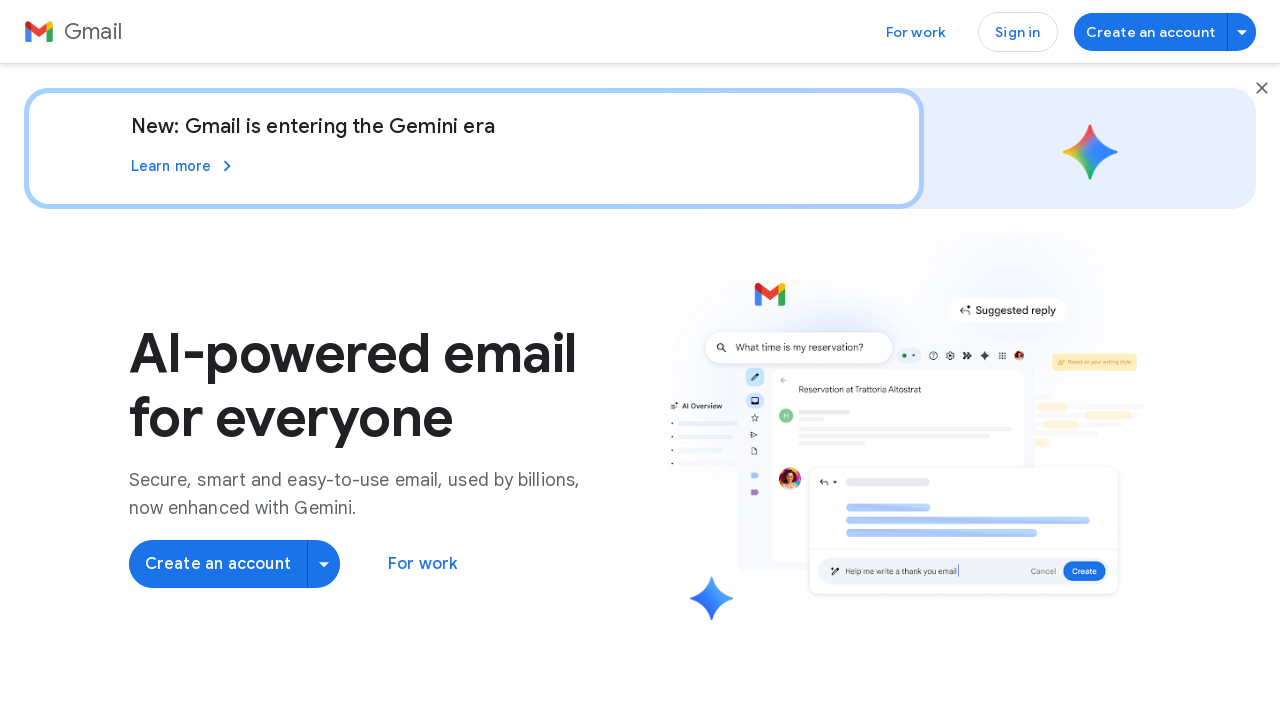

Found visible link with text: 'Français'
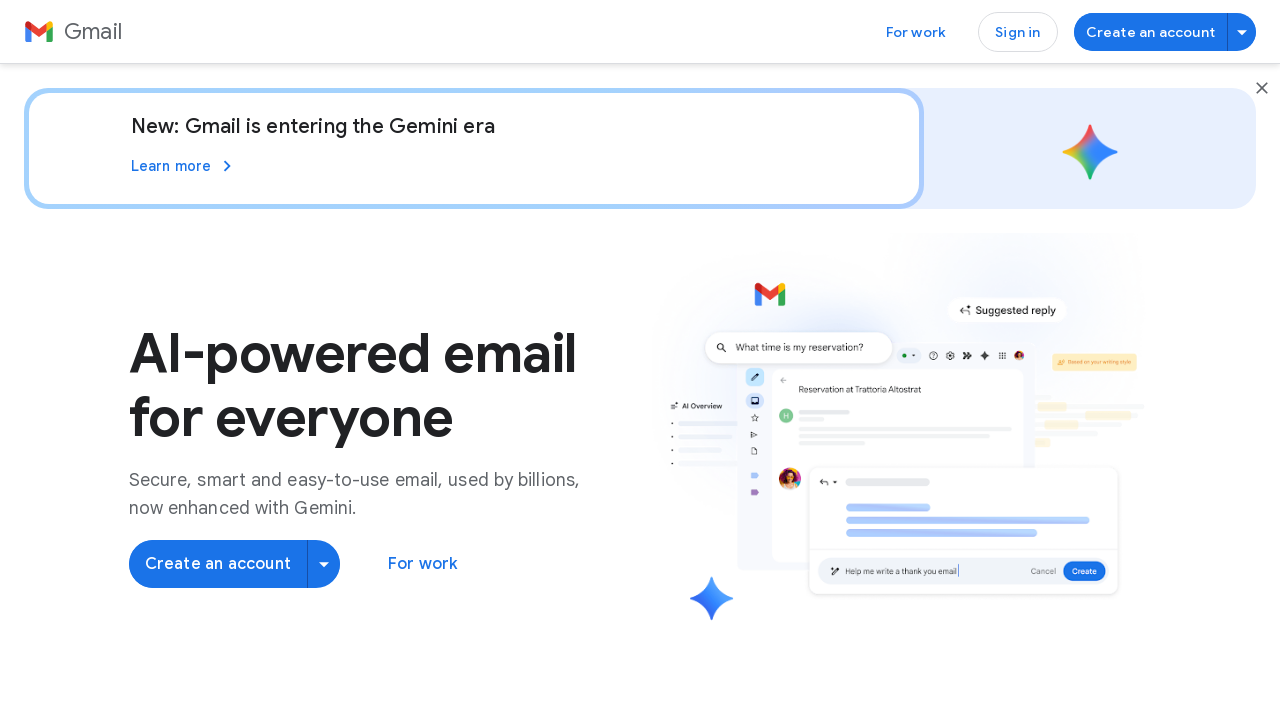

Found visible link with text: 'Français – Canada'
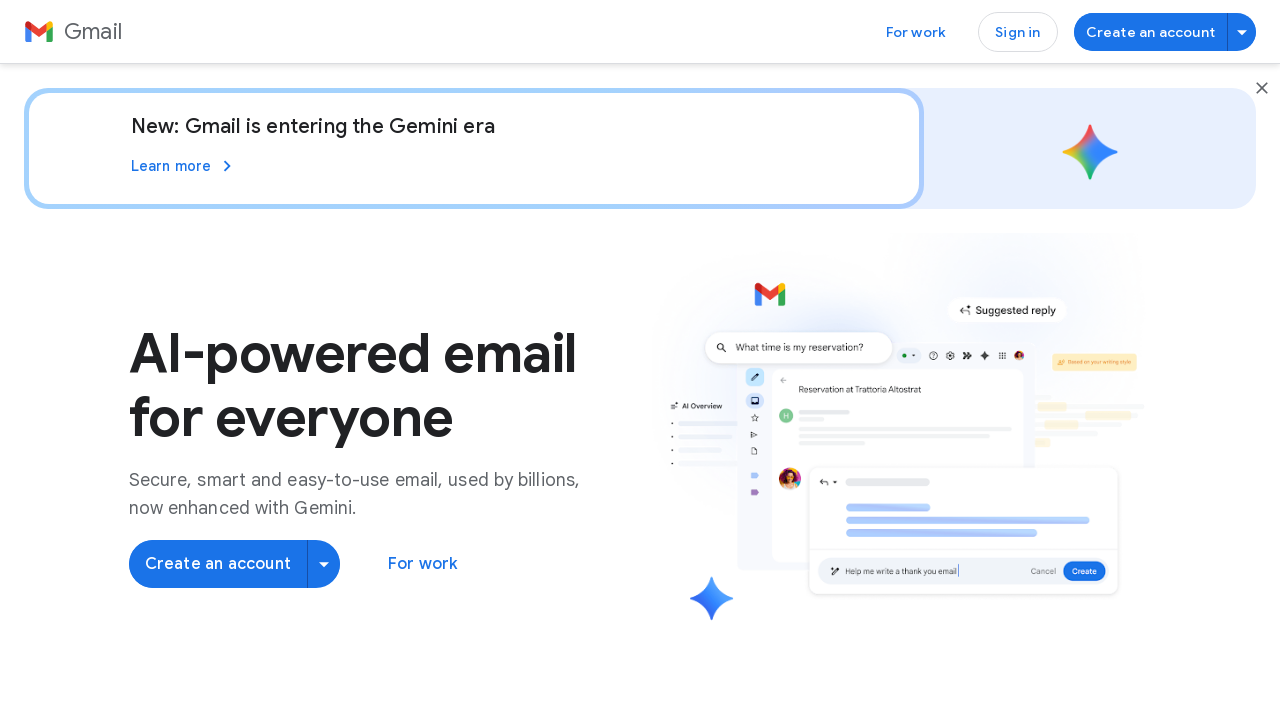

Found visible link with text: 'Français – Suisse'
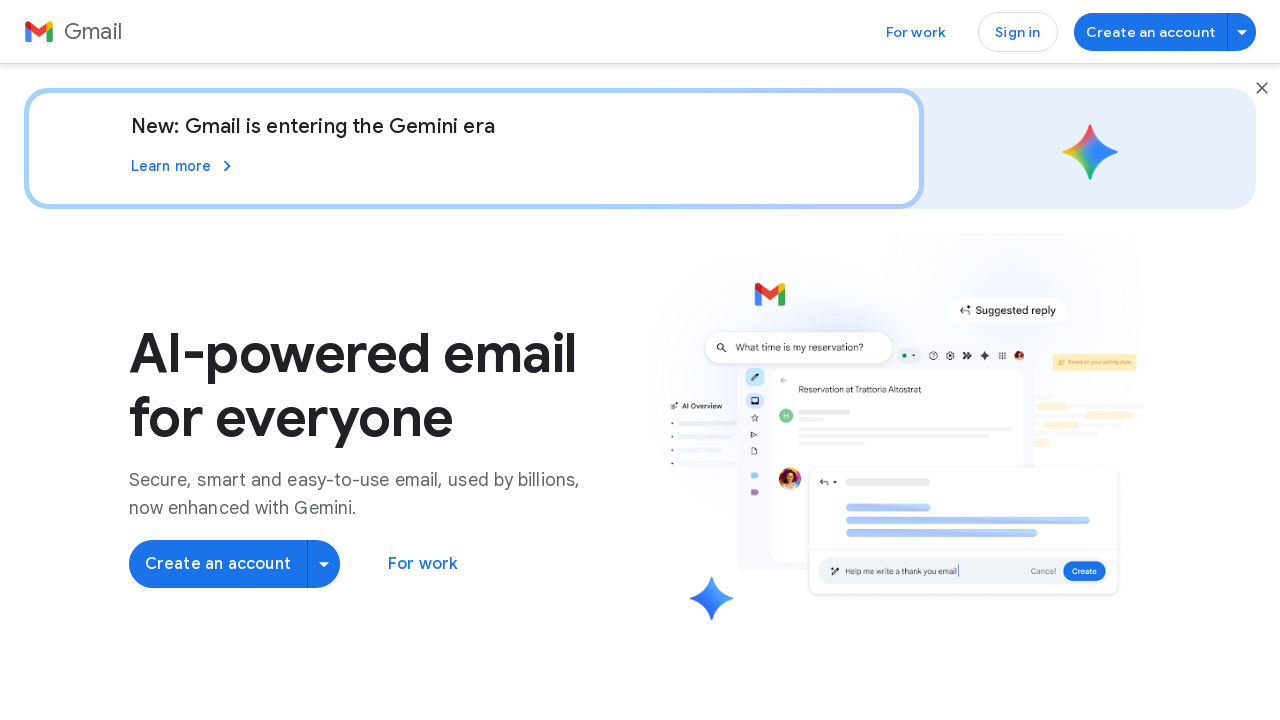

Found visible link with text: 'Italiano'
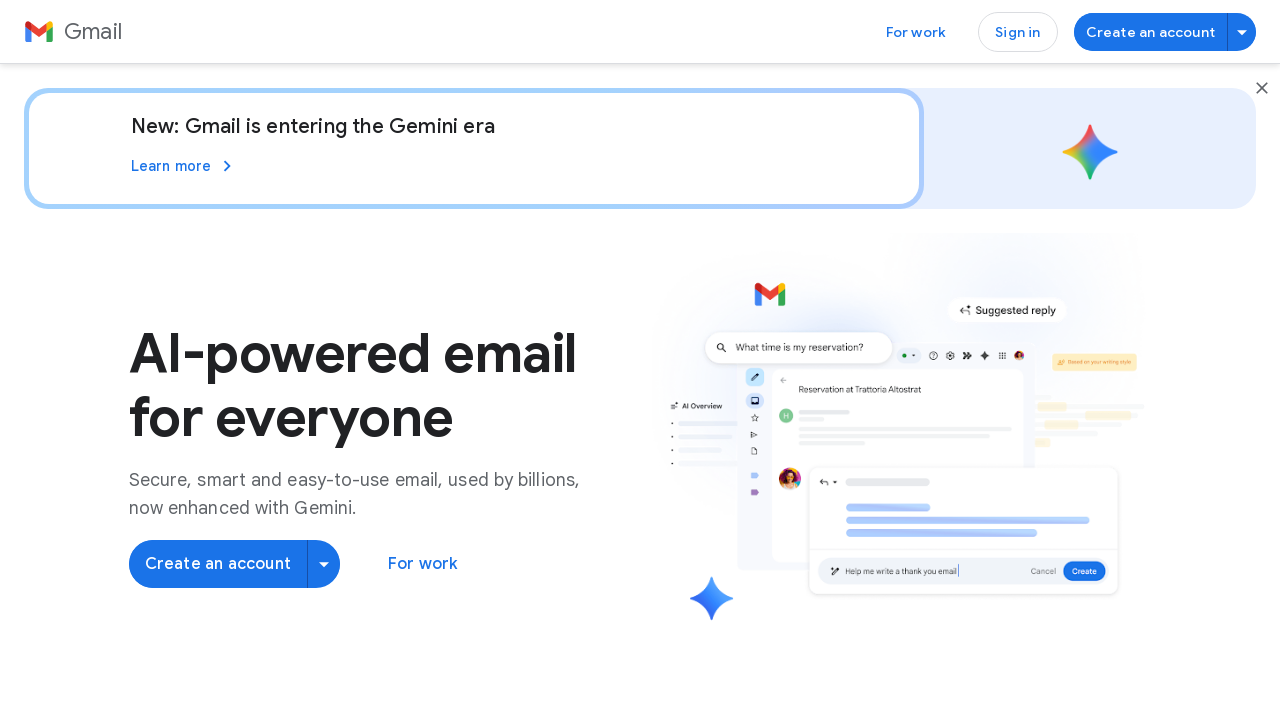

Found visible link with text: 'Magyar'
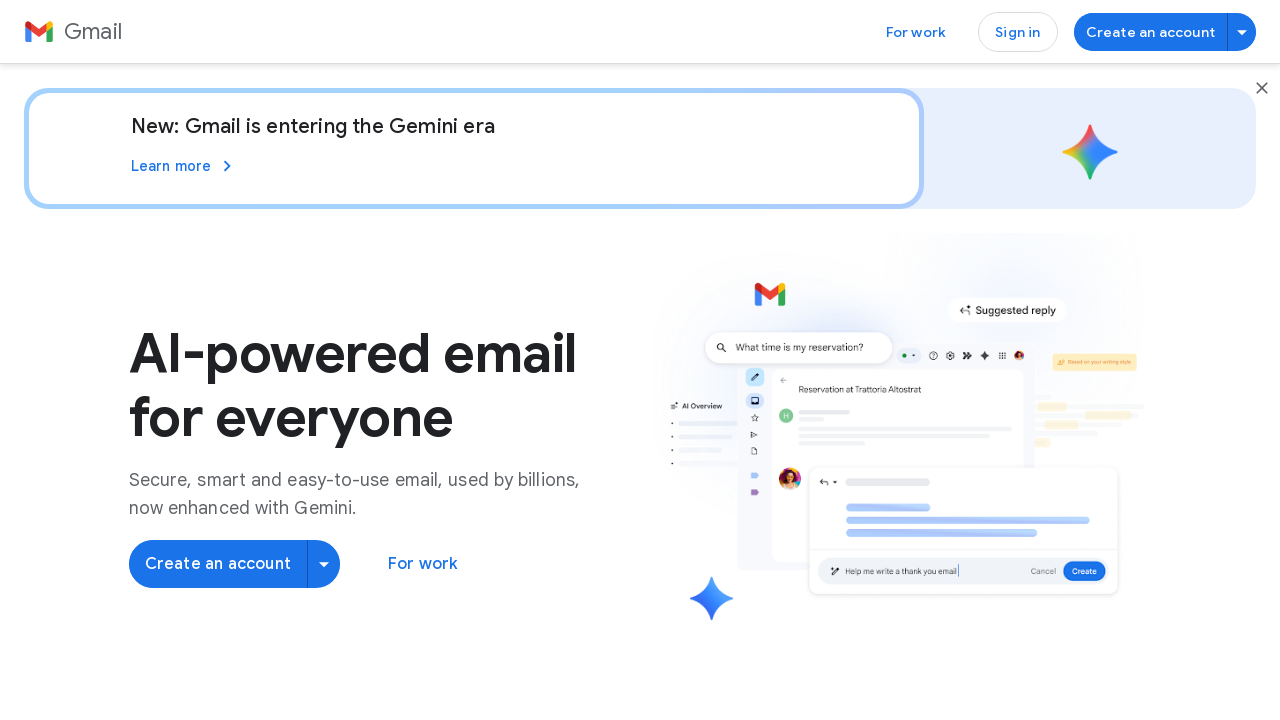

Found visible link with text: 'Nederlands'
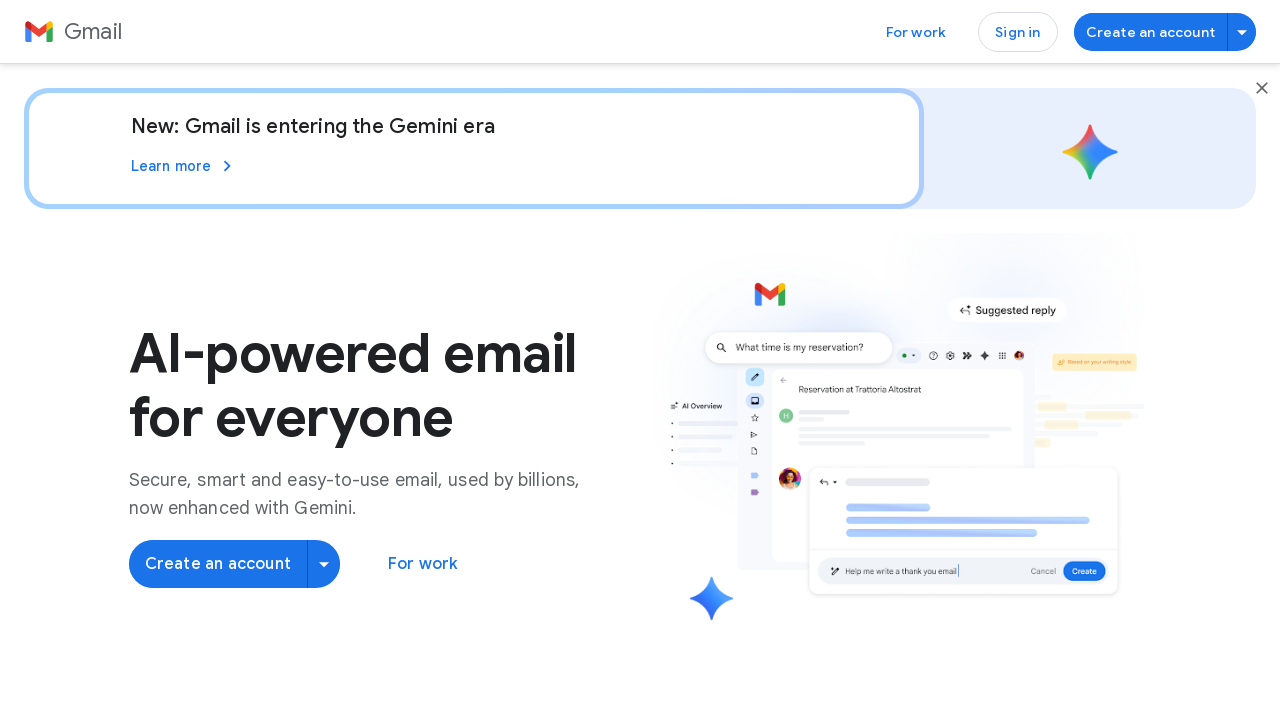

Found visible link with text: 'Norsk'
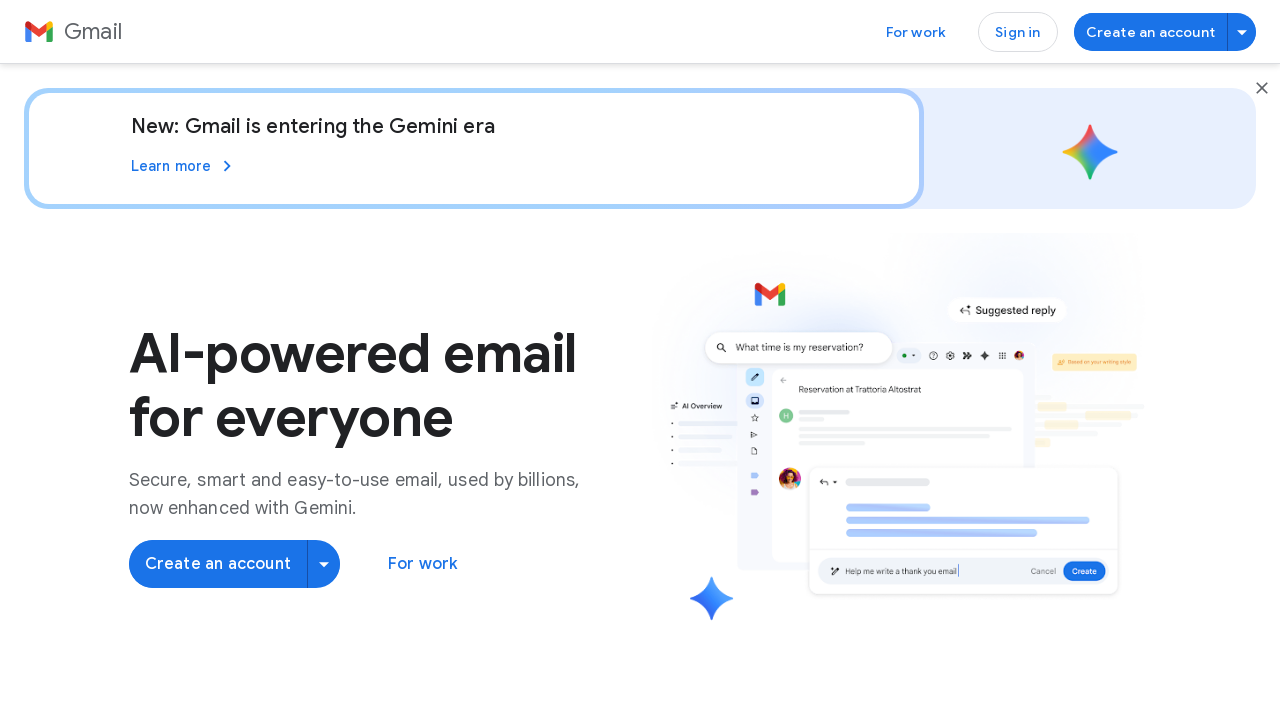

Found visible link with text: 'Polski'
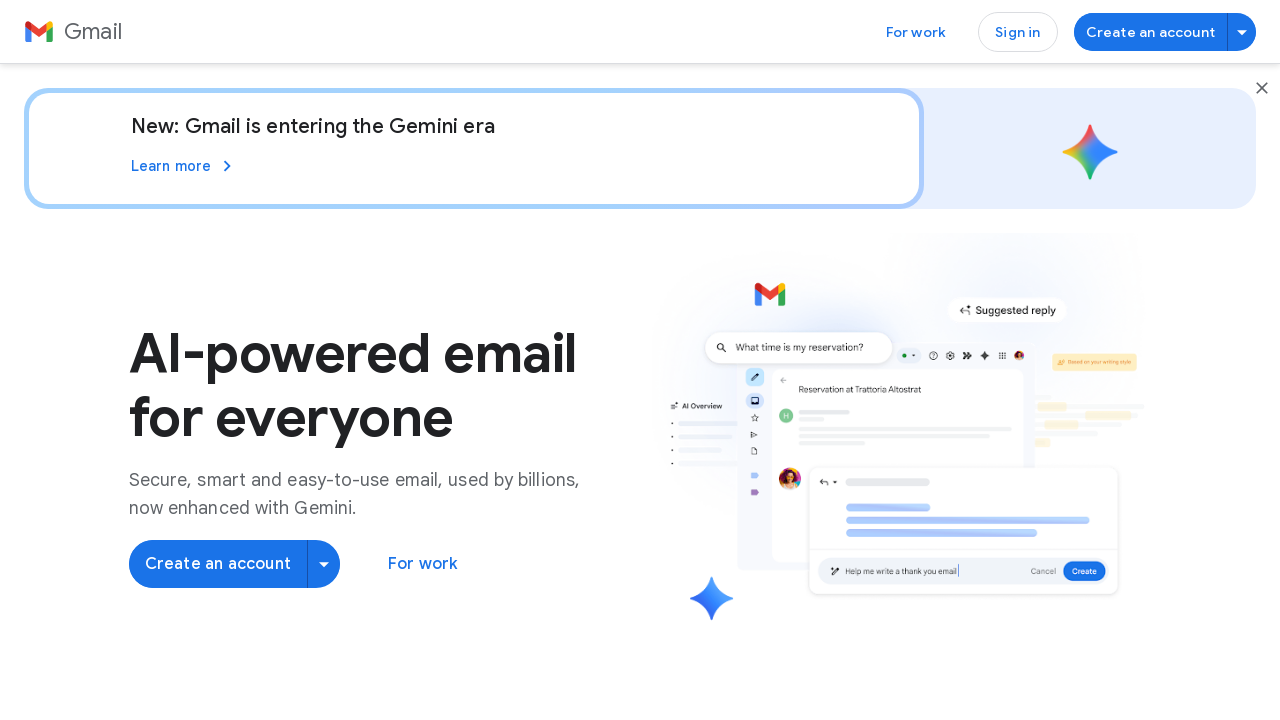

Found visible link with text: 'Português (Brasil)'
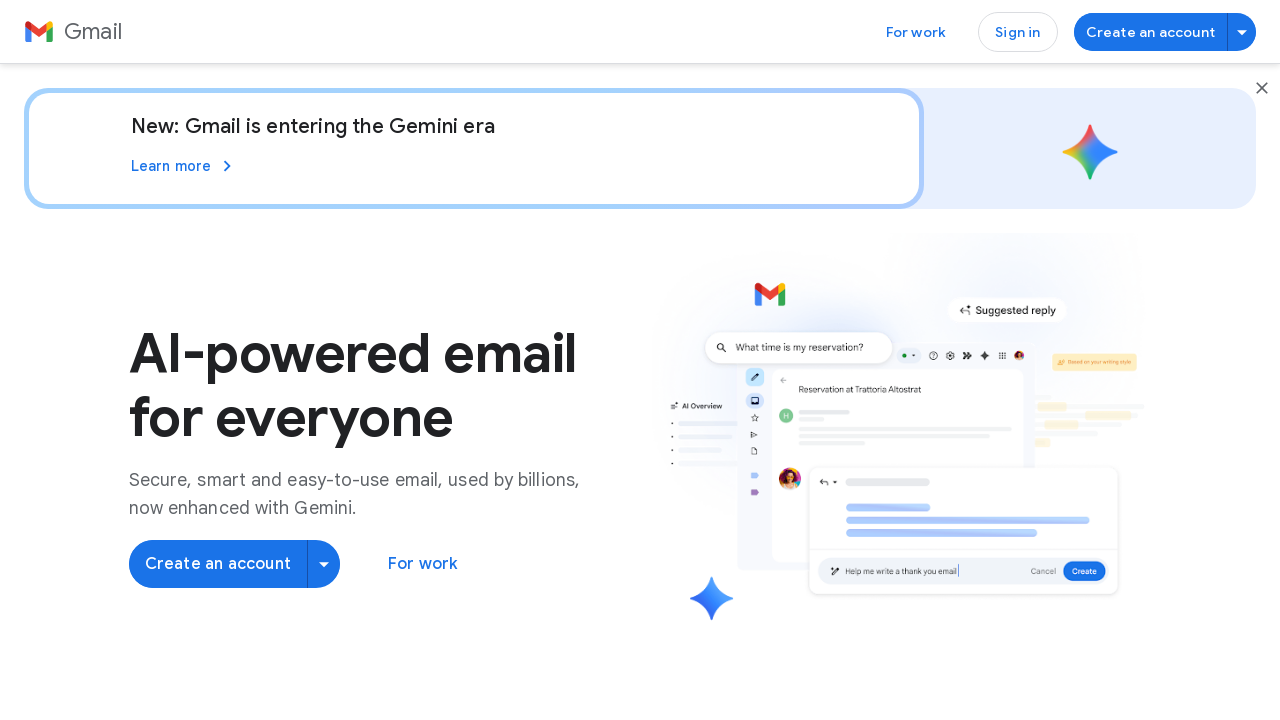

Found visible link with text: 'Português (Portugal)'
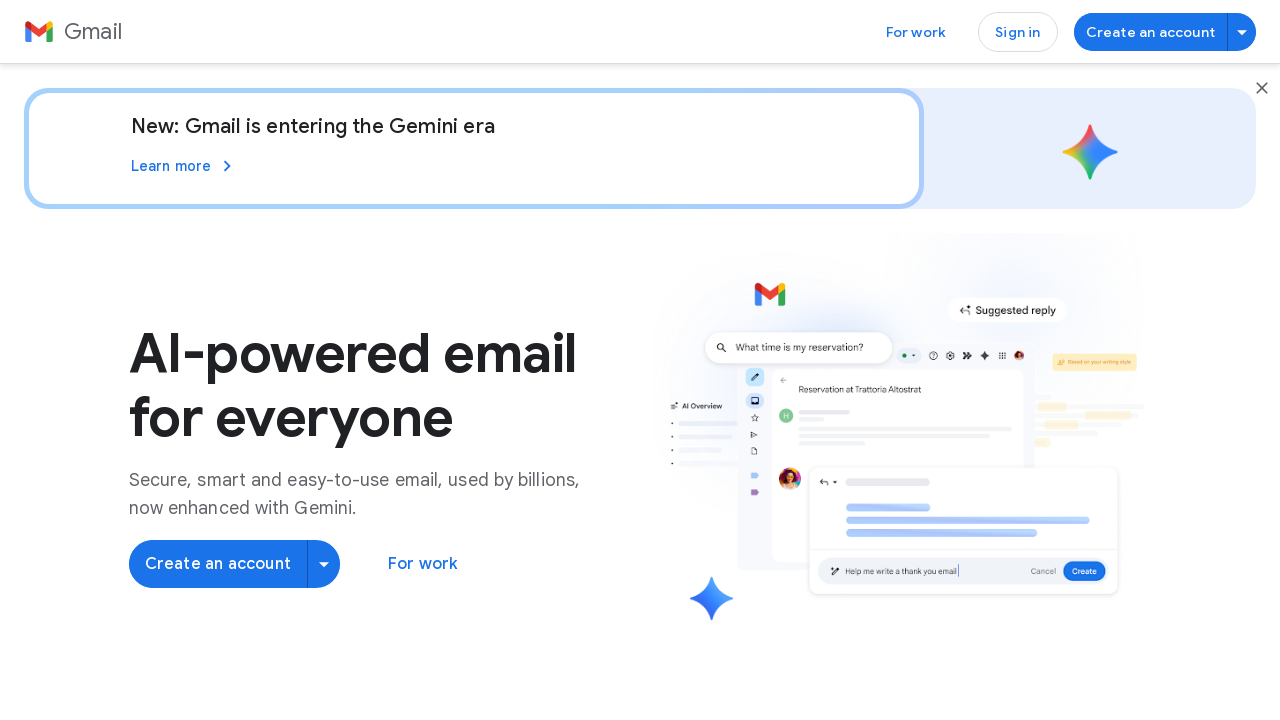

Found visible link with text: 'Suomi'
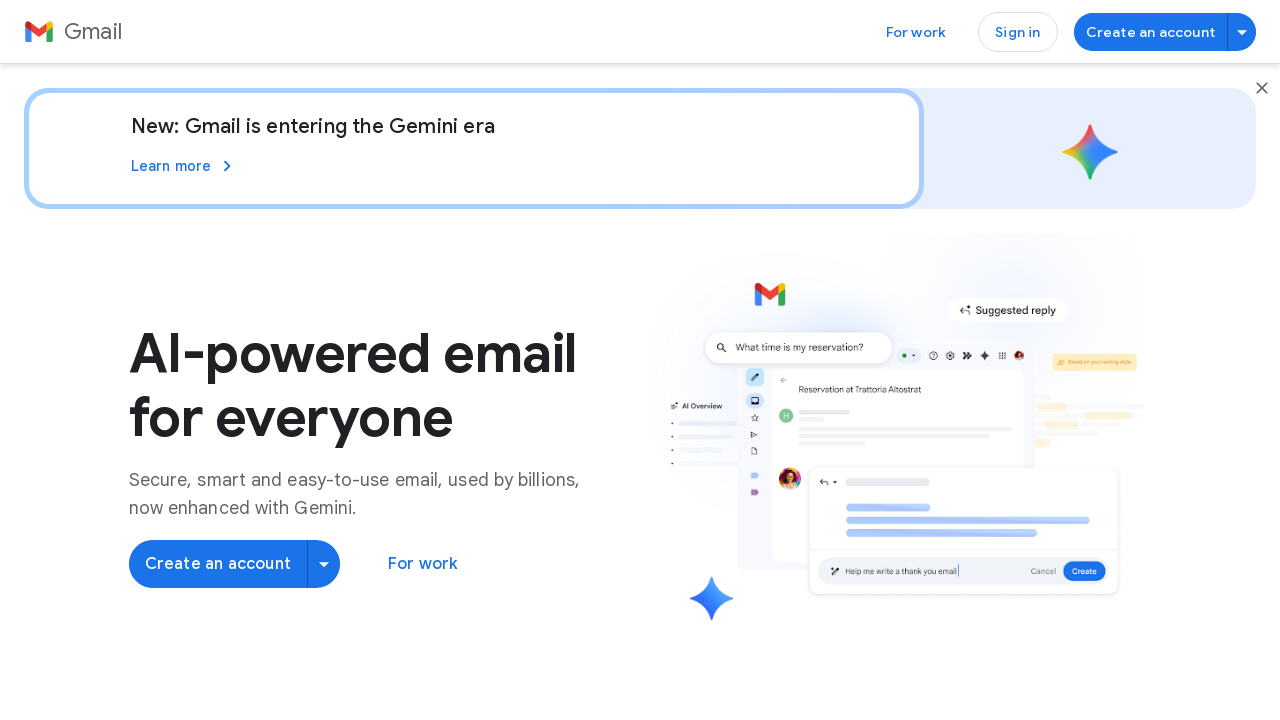

Found visible link with text: 'Svenska'
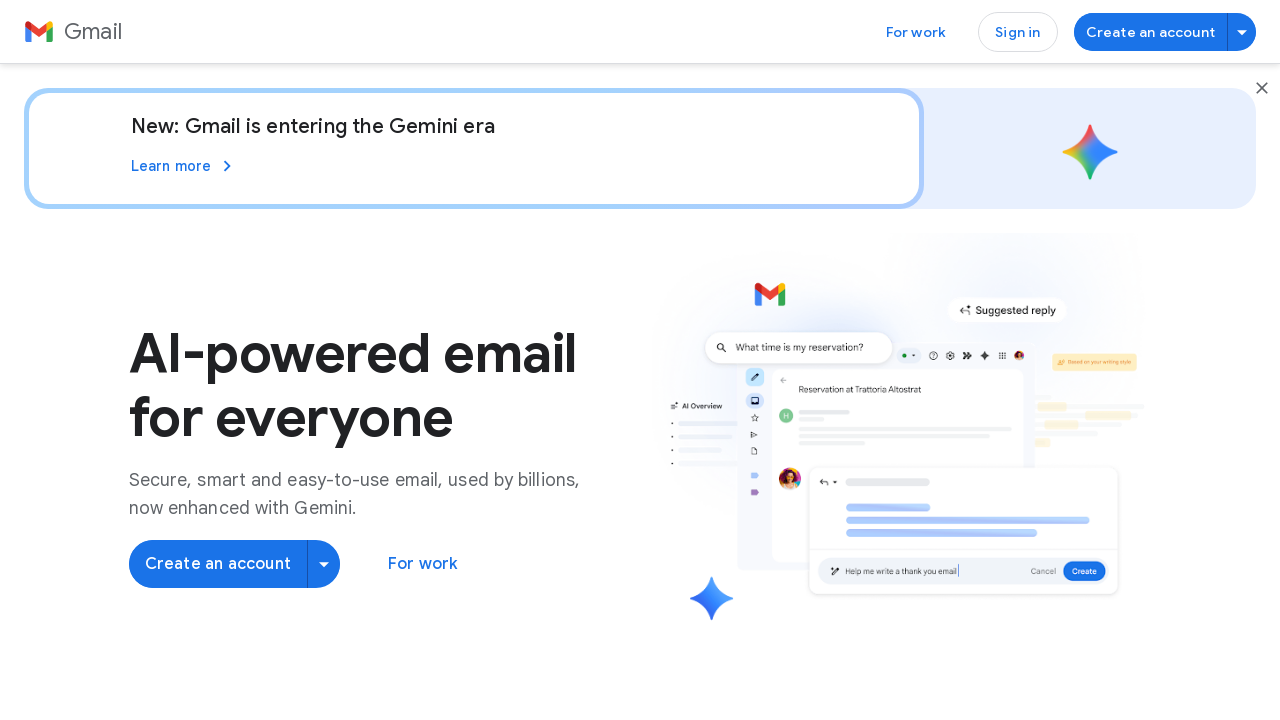

Found visible link with text: 'Tiếng Việt'
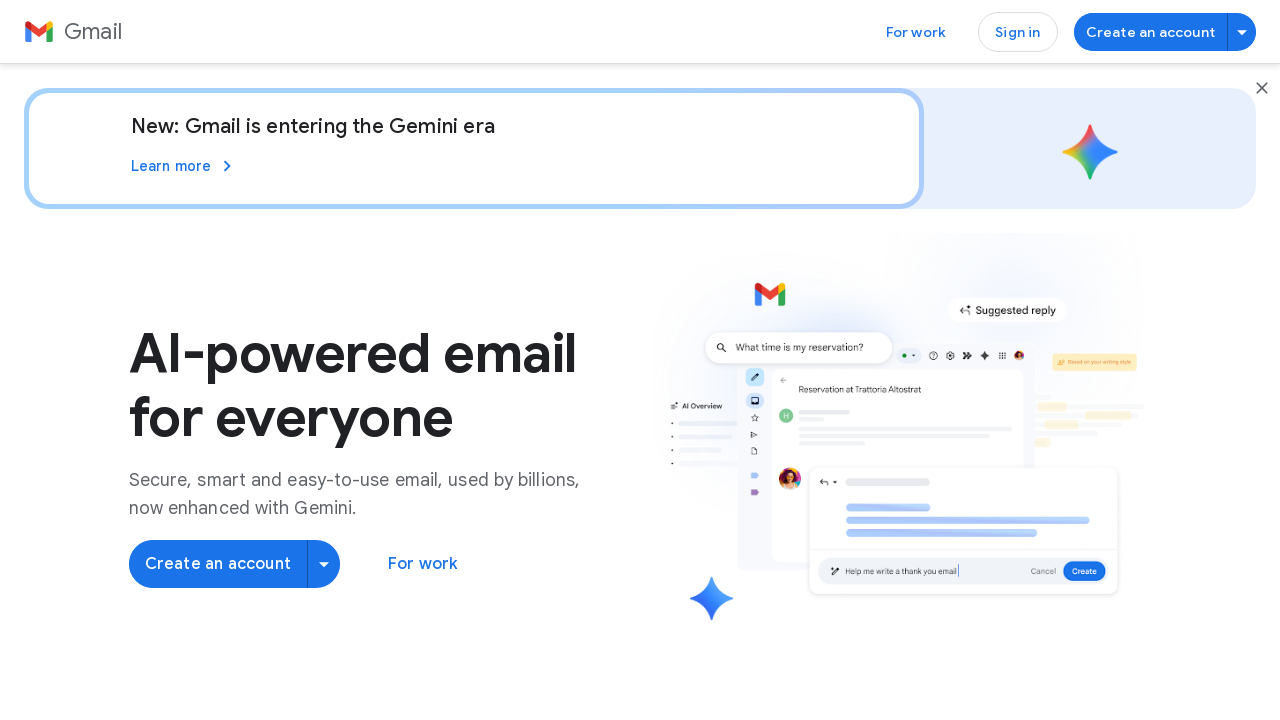

Found visible link with text: 'Türkçe'
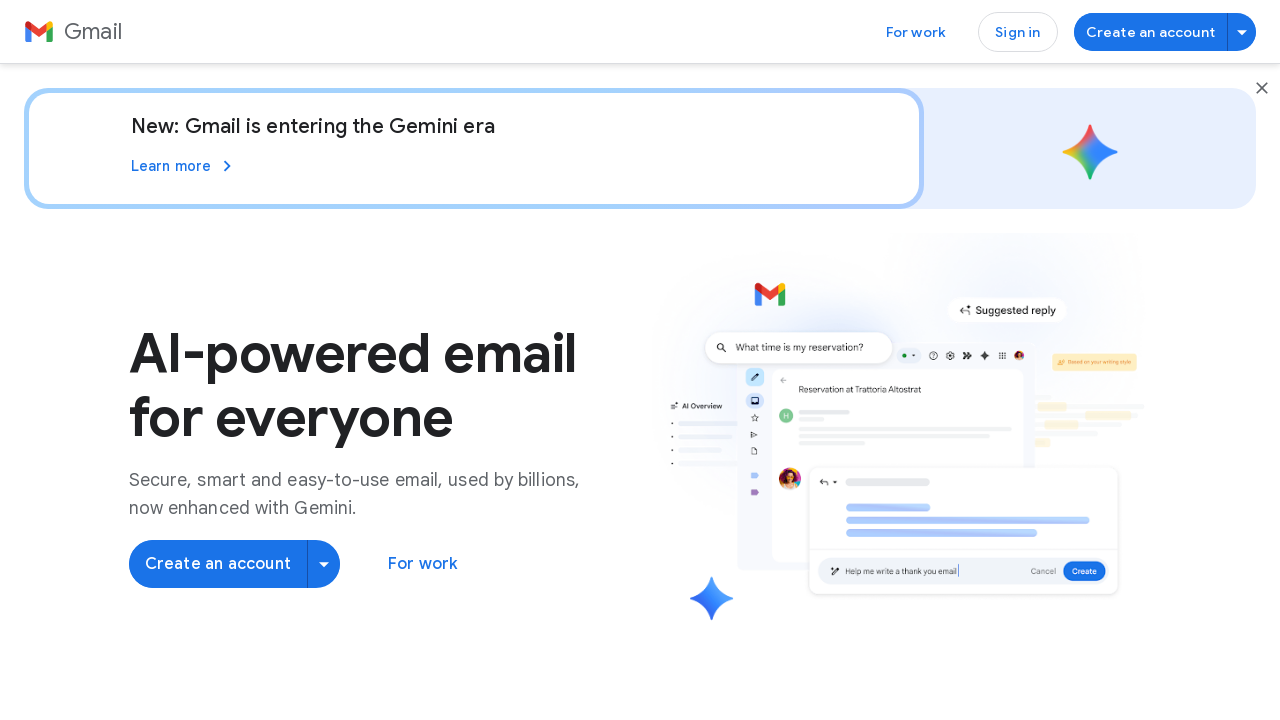

Found visible link with text: 'Русский'
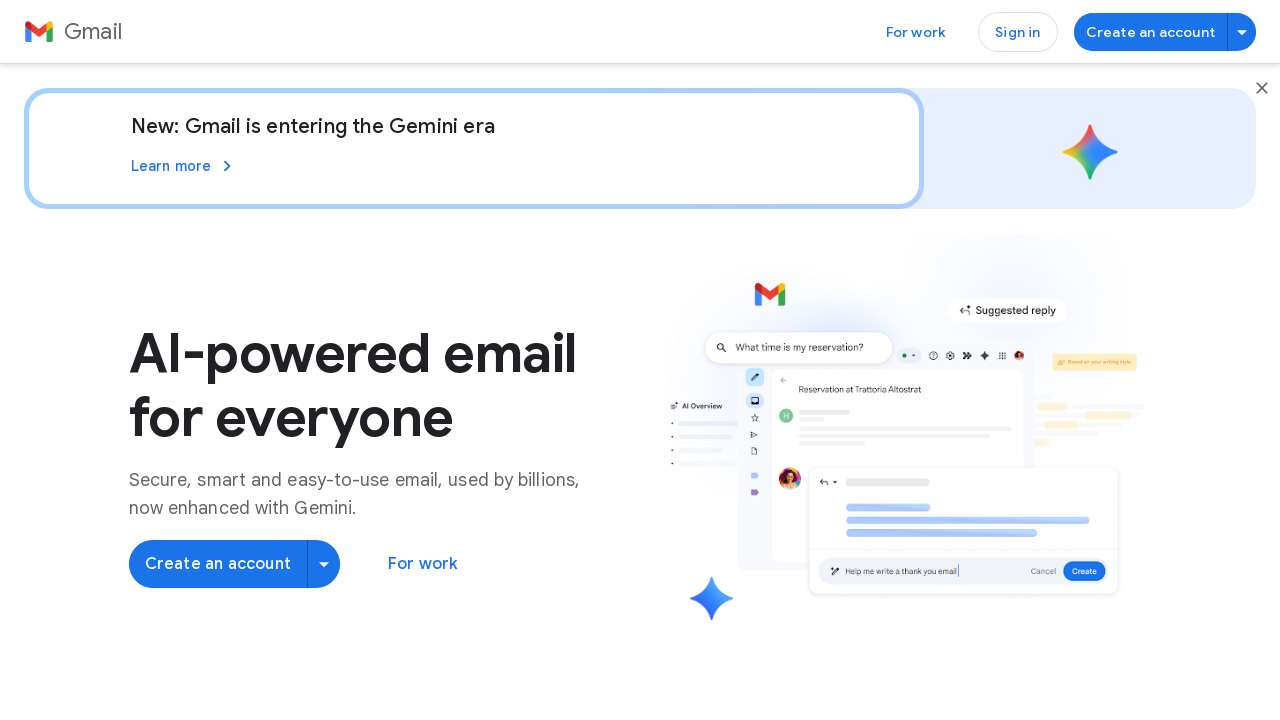

Found visible link with text: 'Українська'
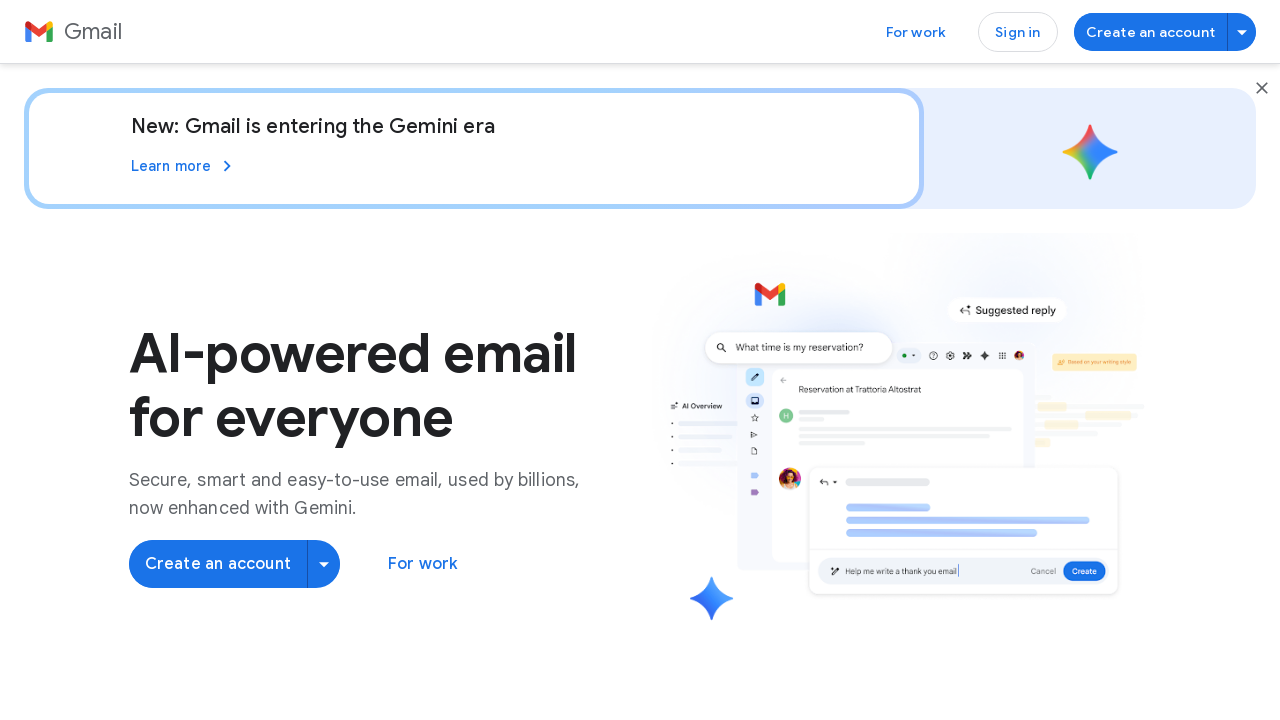

Found visible link with text: 'עברית'
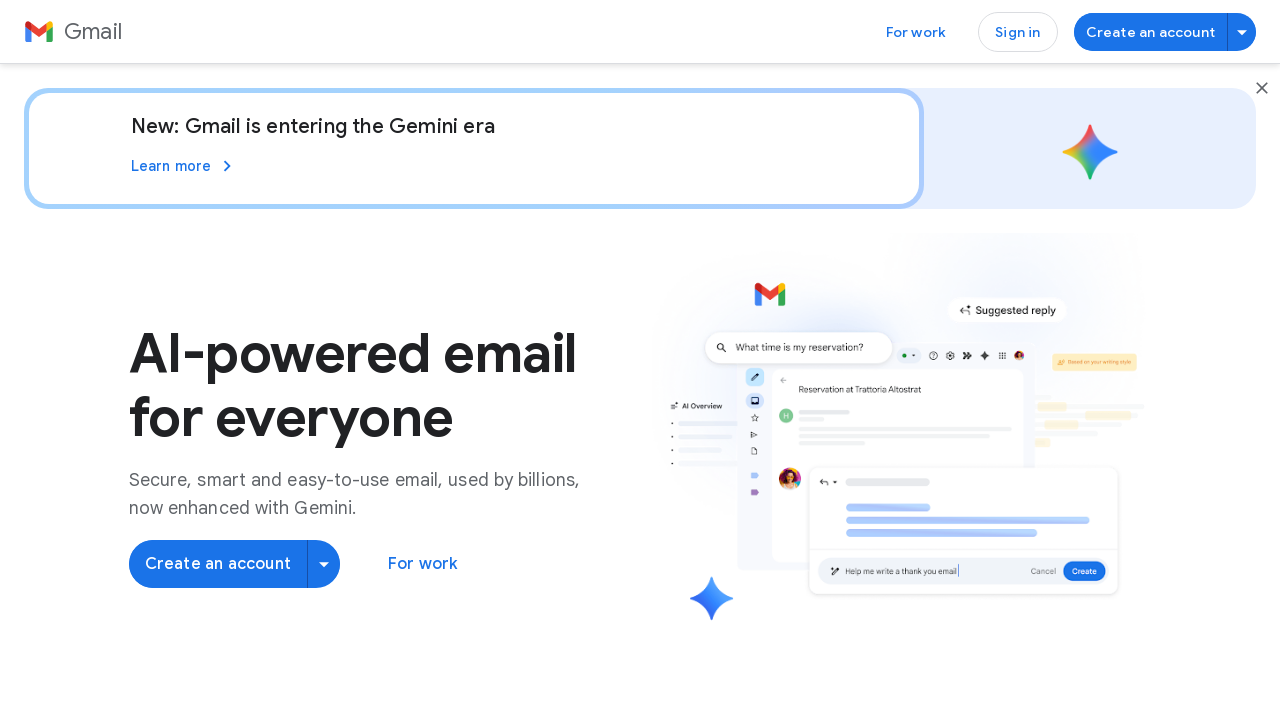

Found visible link with text: 'العربية'
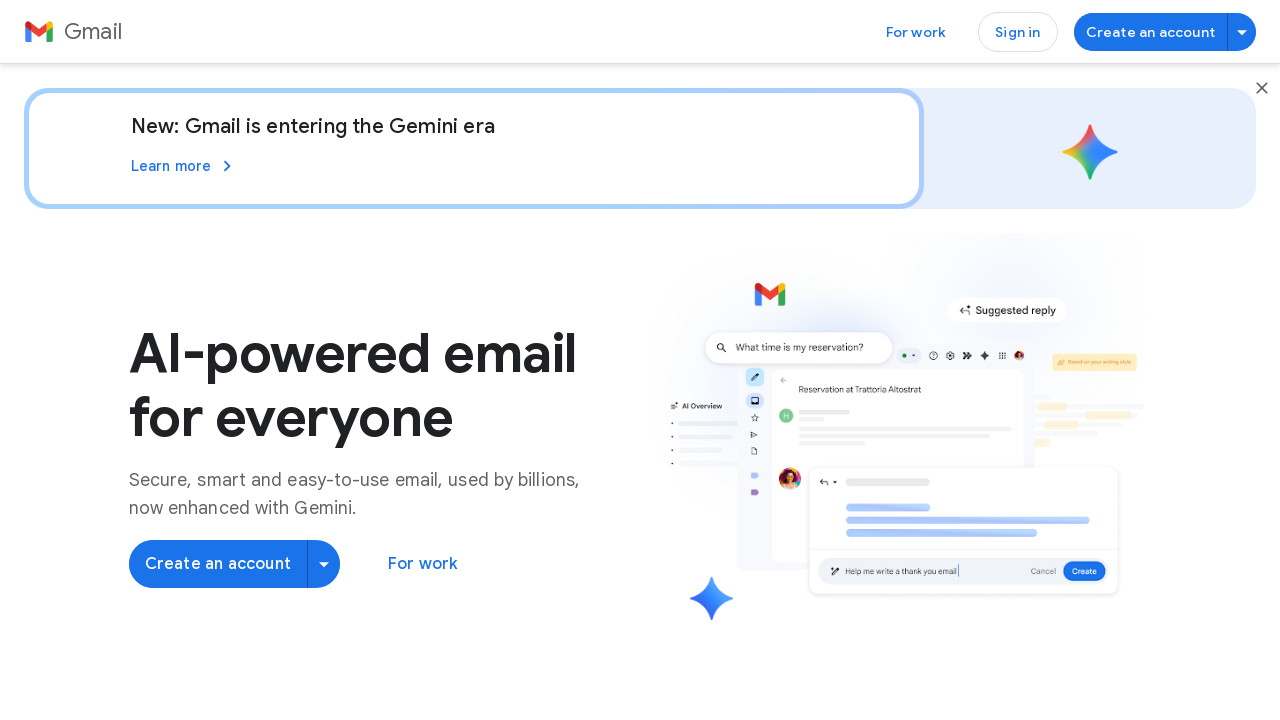

Found visible link with text: 'العربية – مصر'
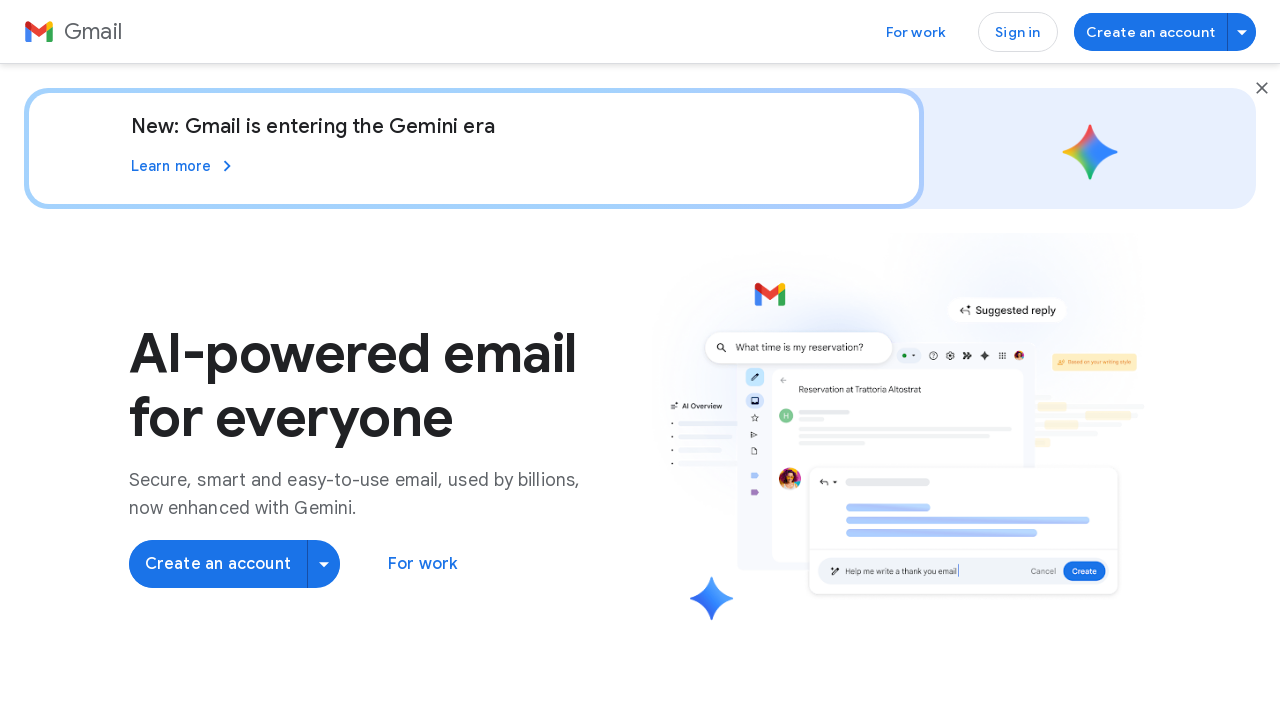

Found visible link with text: 'فارسی'
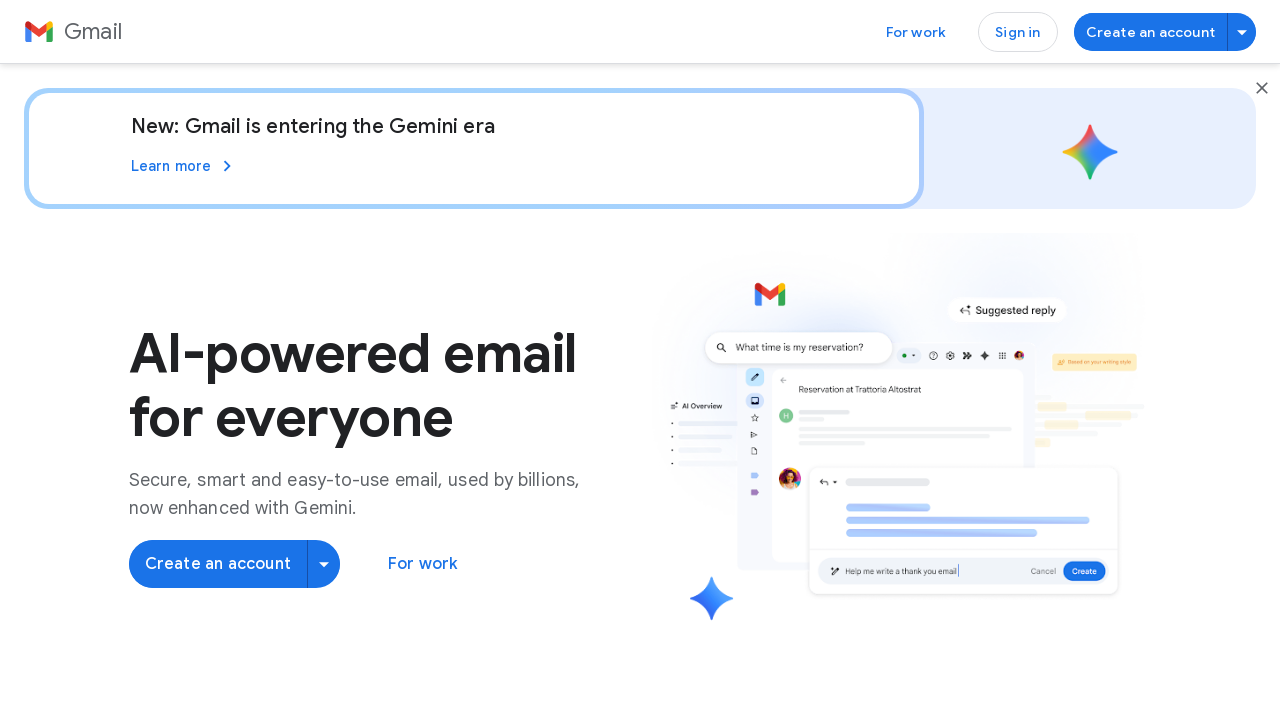

Found visible link with text: 'ไทย'
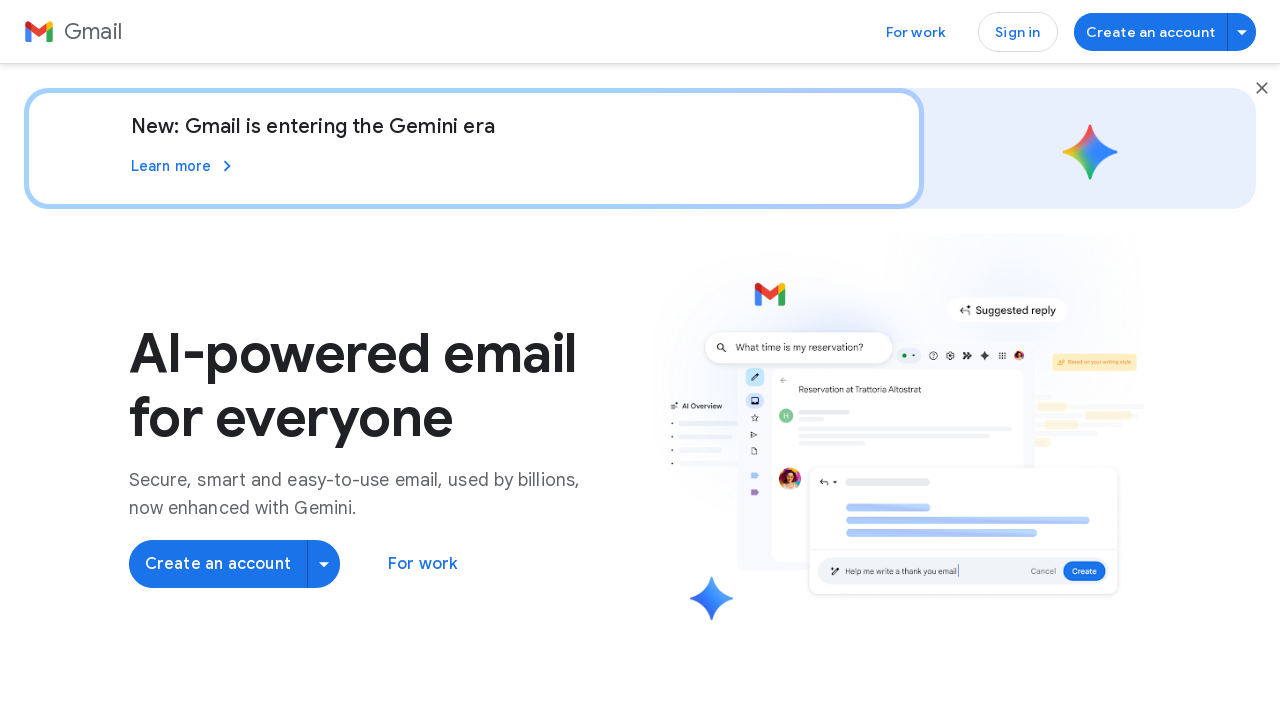

Found visible link with text: '한국어'
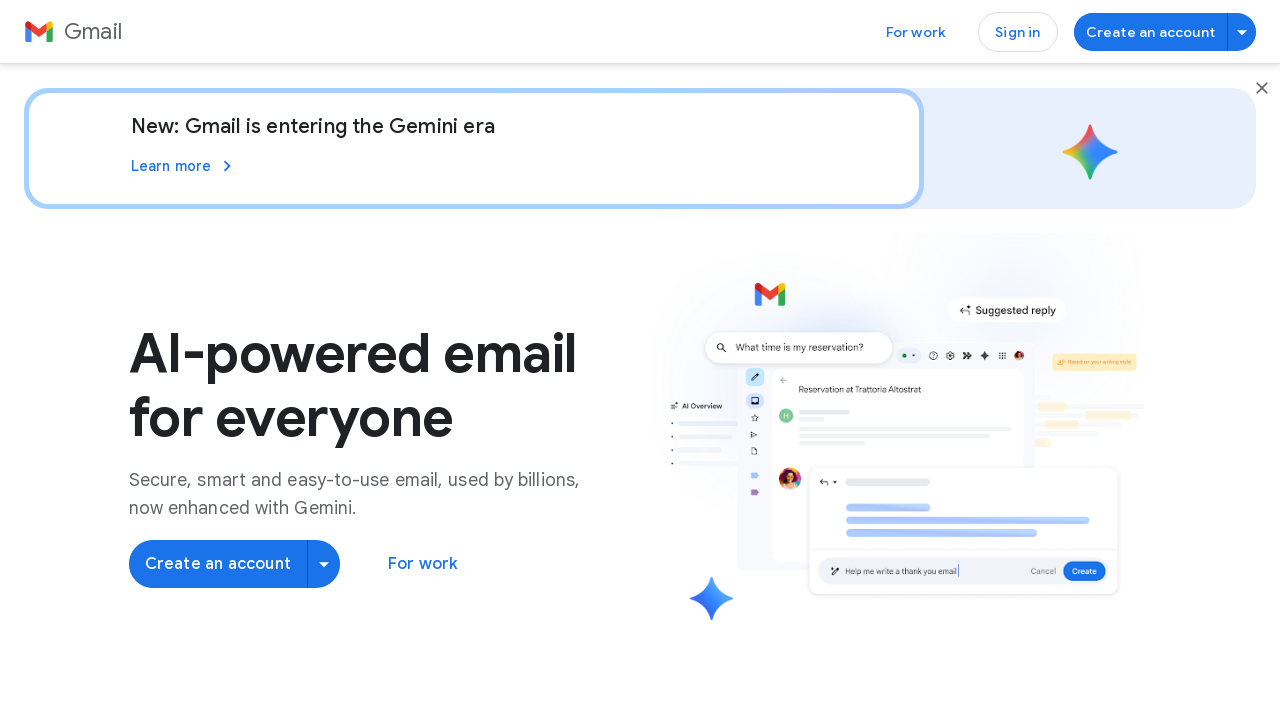

Found visible link with text: '中文 (香港)'
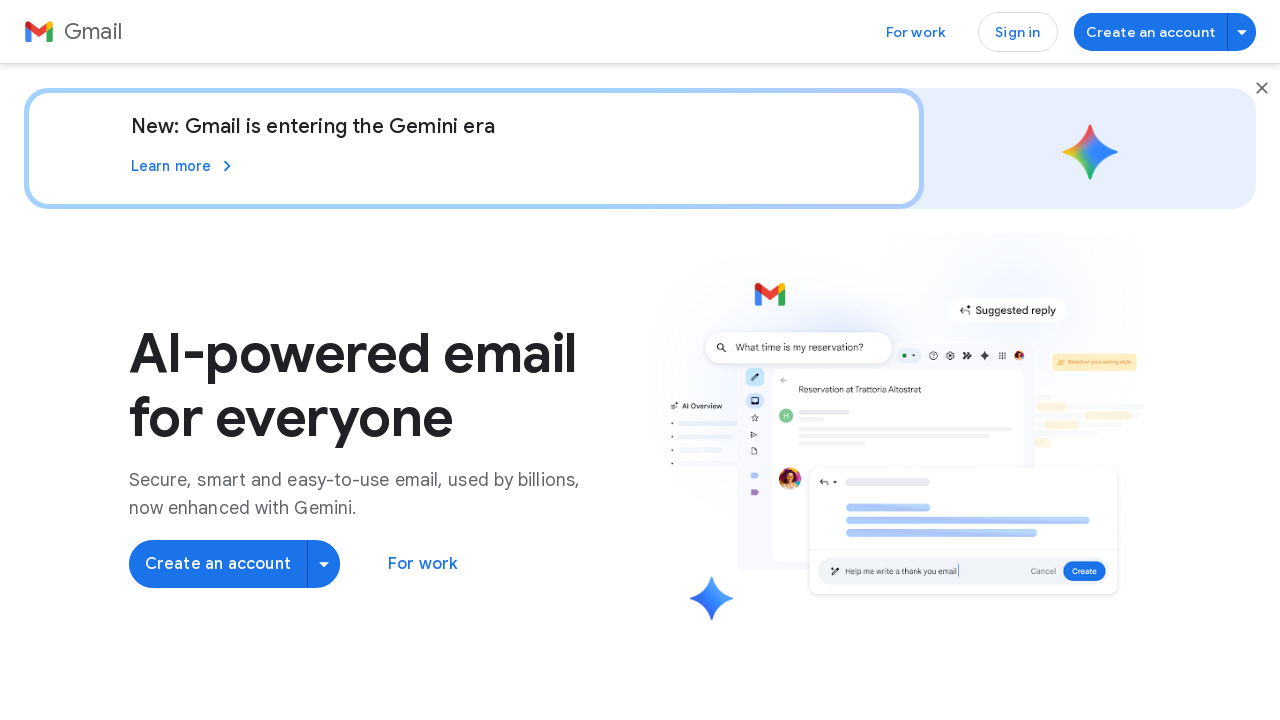

Found visible link with text: '中文（简体中文）'
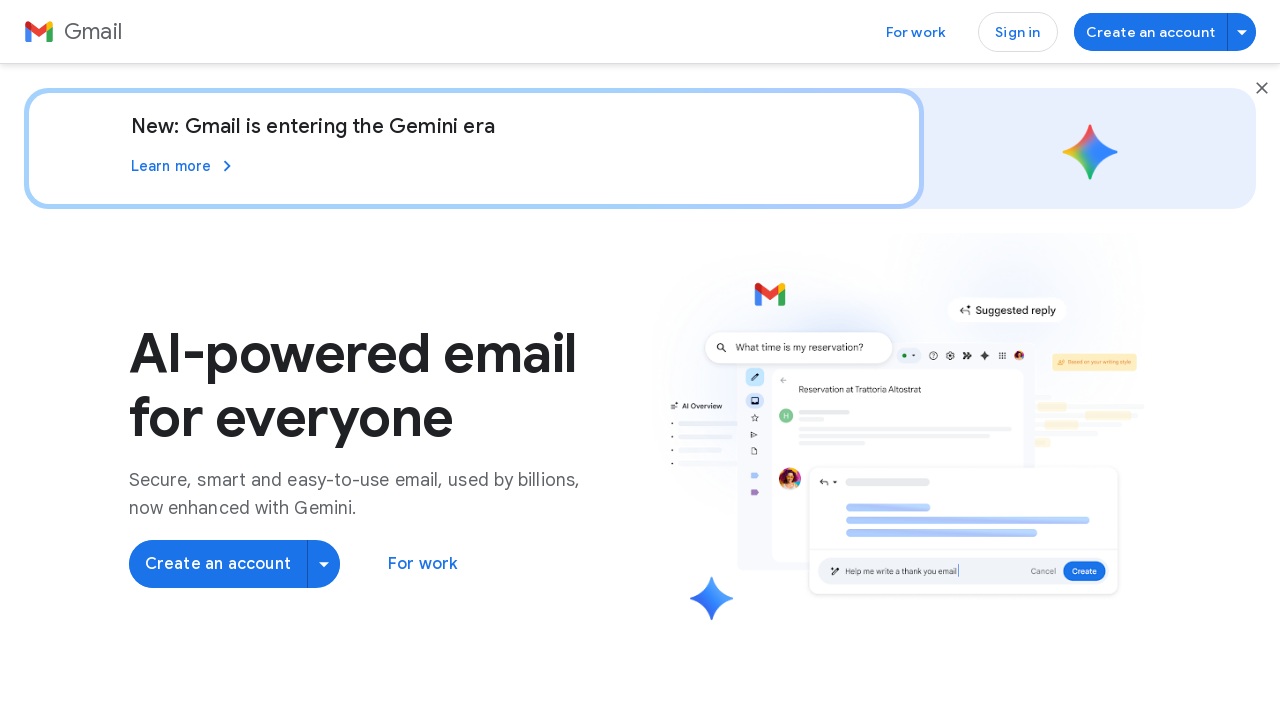

Found visible link with text: '中文（繁體中文）'
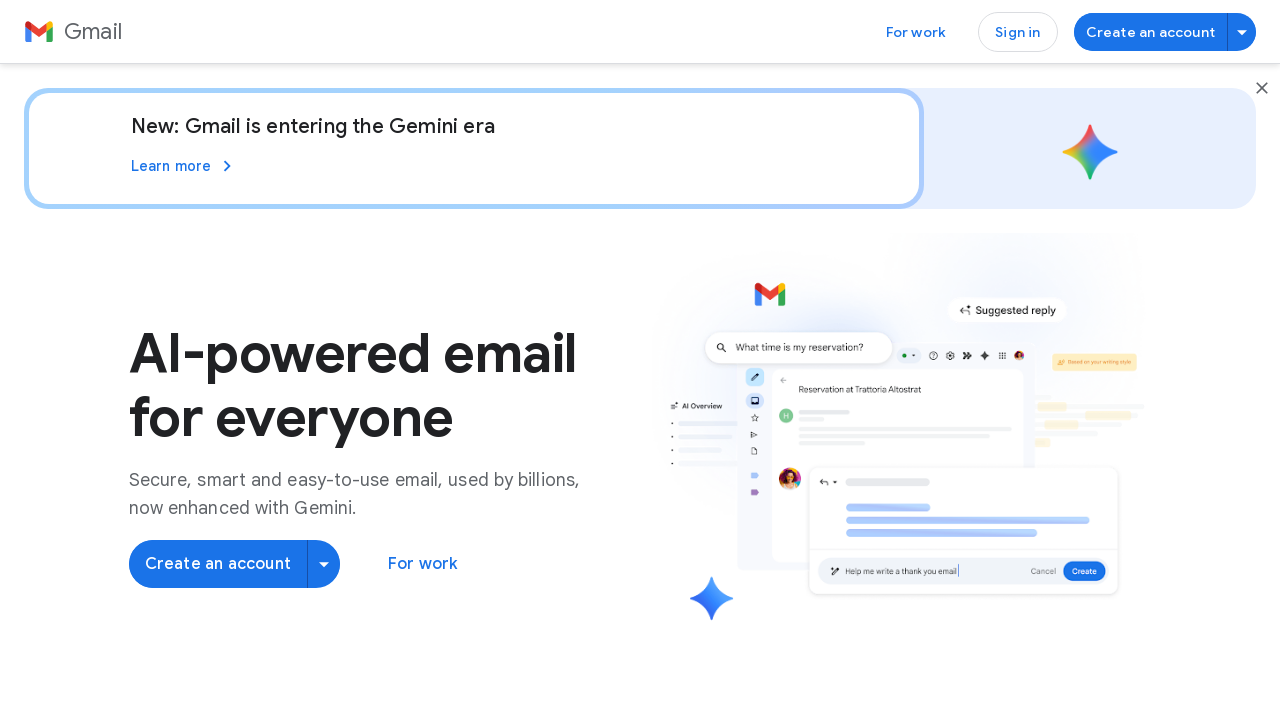

Found visible link with text: '日本語'
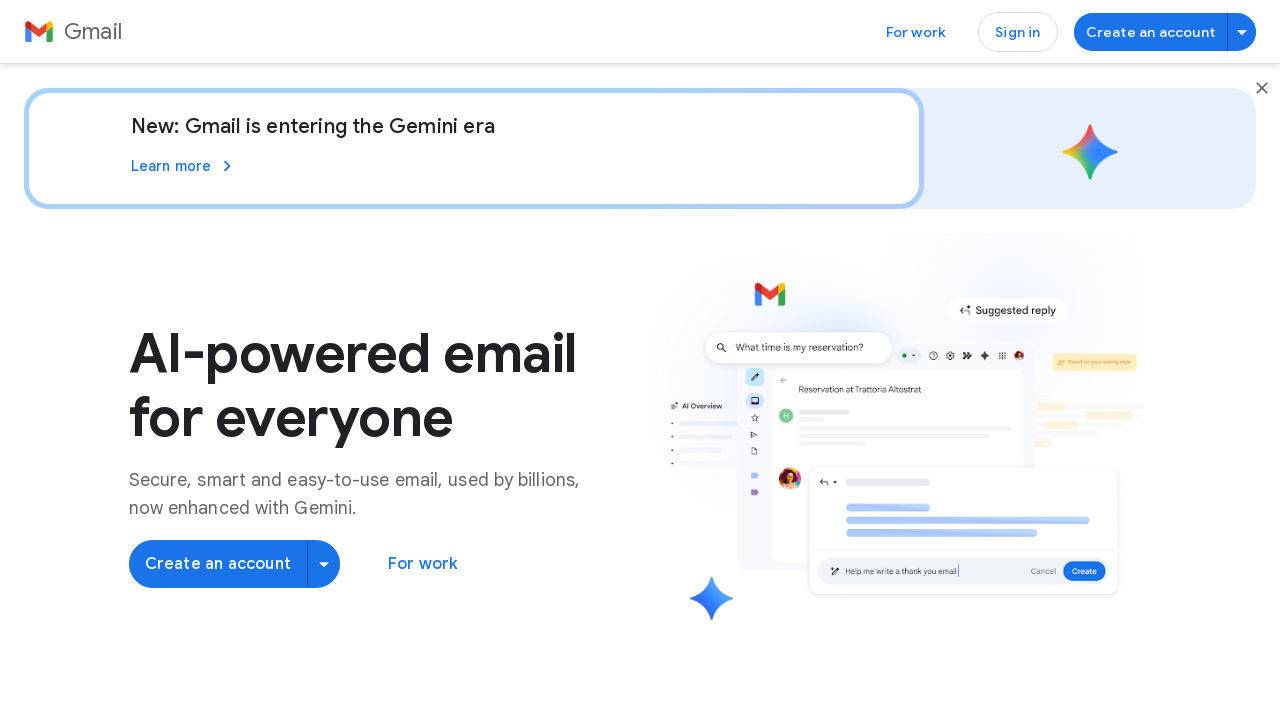

Completed link analysis - found 65 visible links with text
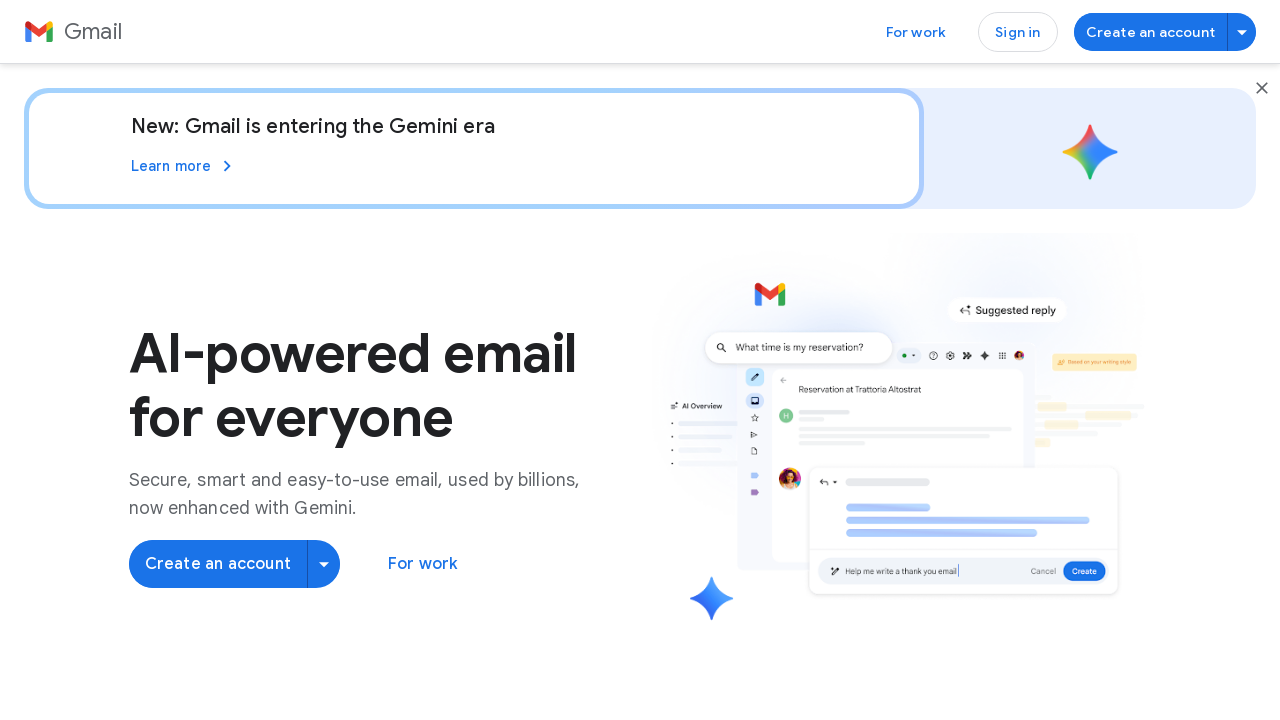

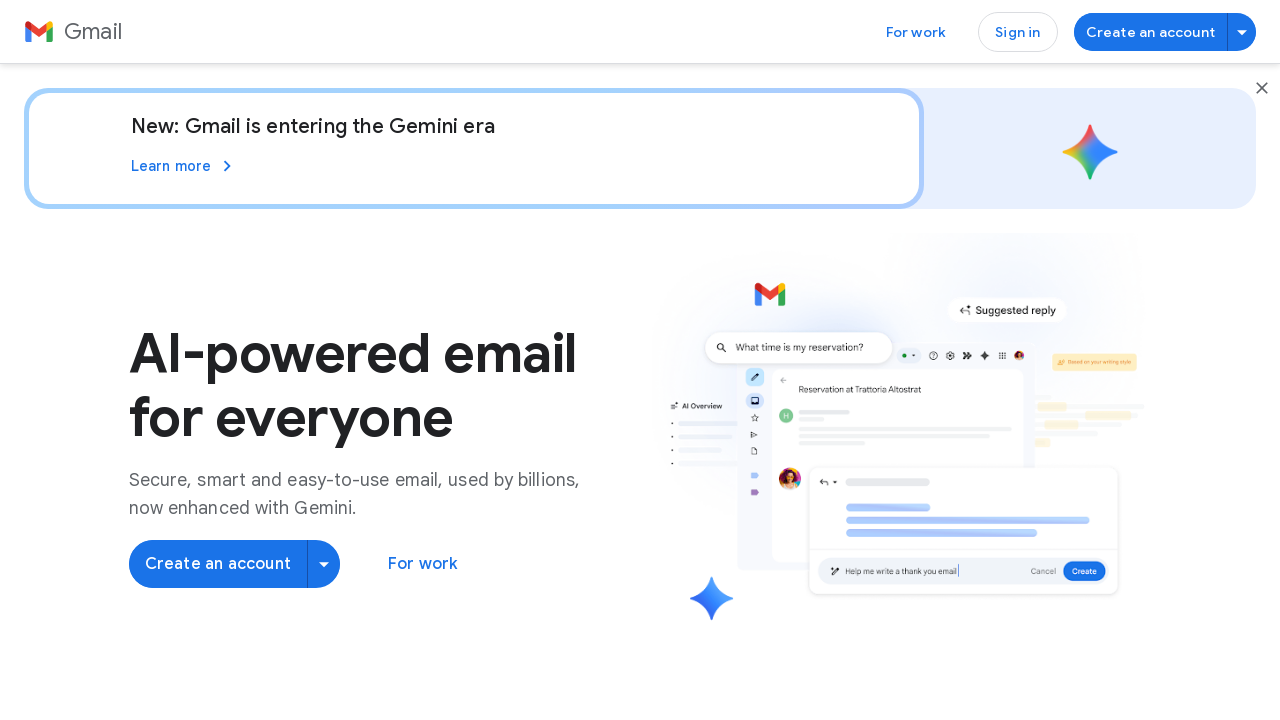